Validates product categories on the Advantage Online Shopping homepage by checking that each category (Speakers, Tablets, Headphones, Laptops, Mice) is displayed, clickable, and navigates to the correct page, including the "Shop now" hover functionality.

Starting URL: https://advantageonlineshopping.com

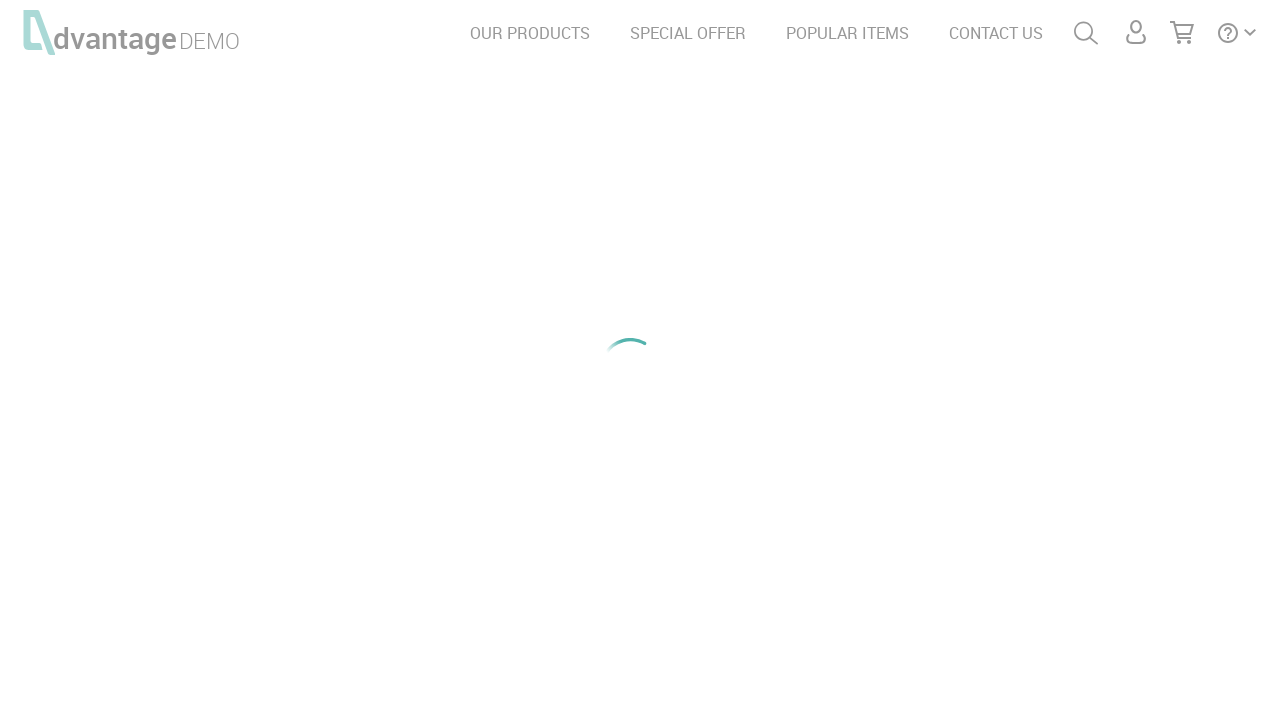

Homepage loaded and product categories visible
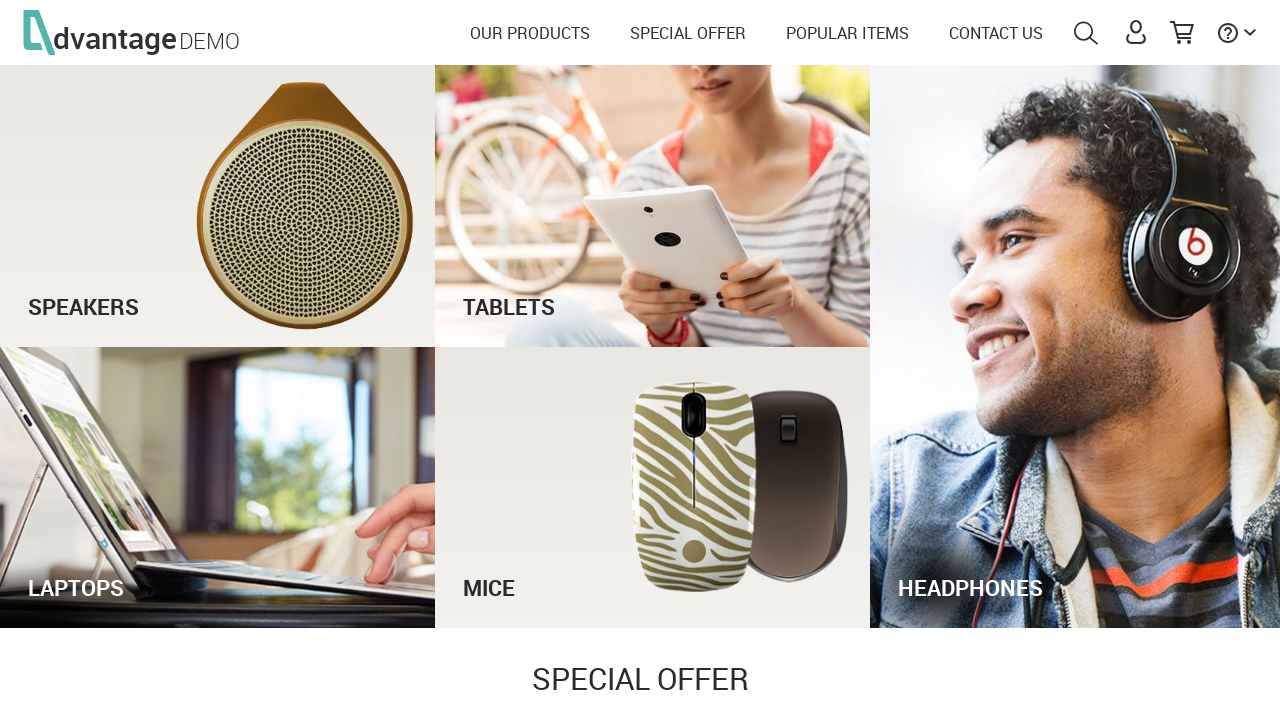

Clicked on Speakers category at (218, 287) on #speakersTxt
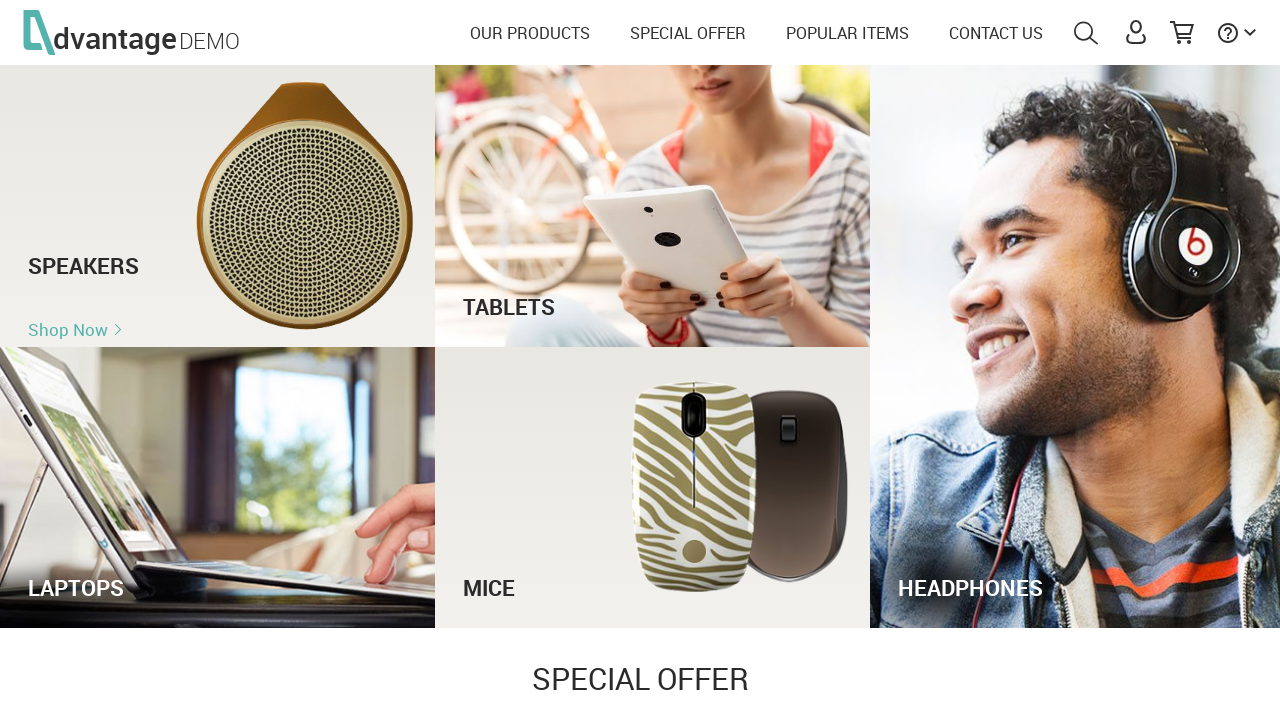

Navigated to Speakers category page
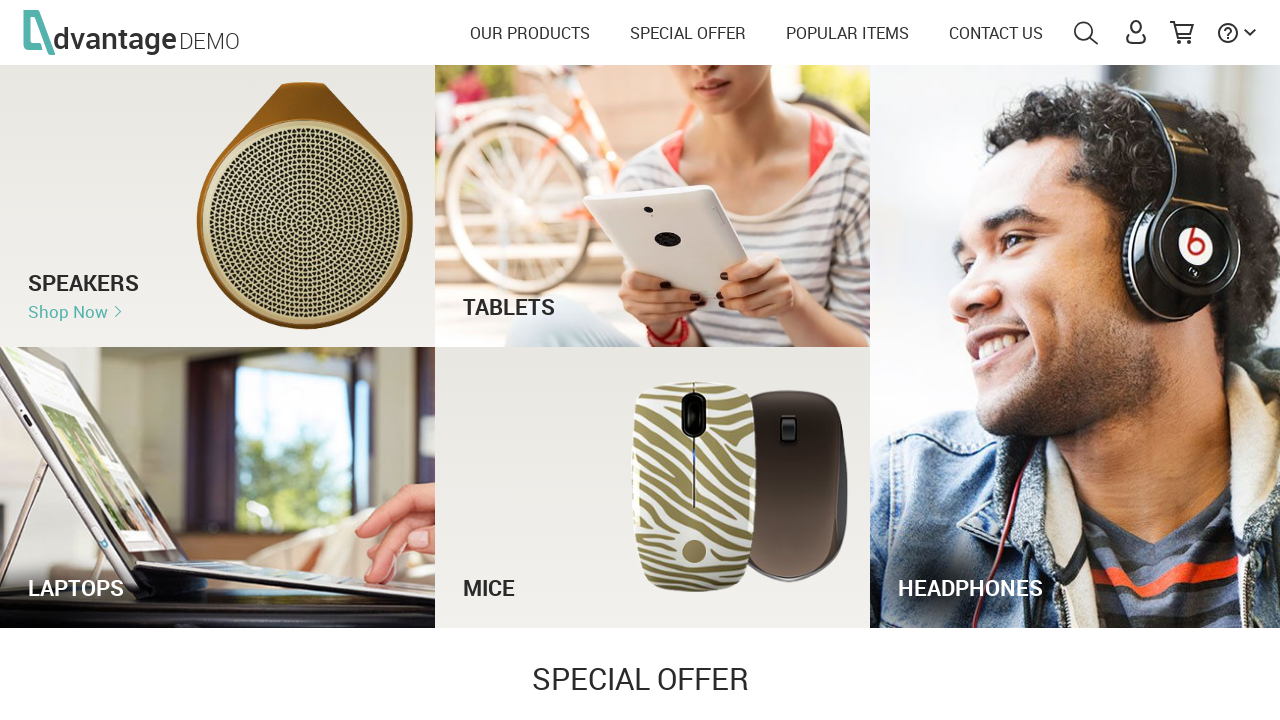

Navigated back to homepage
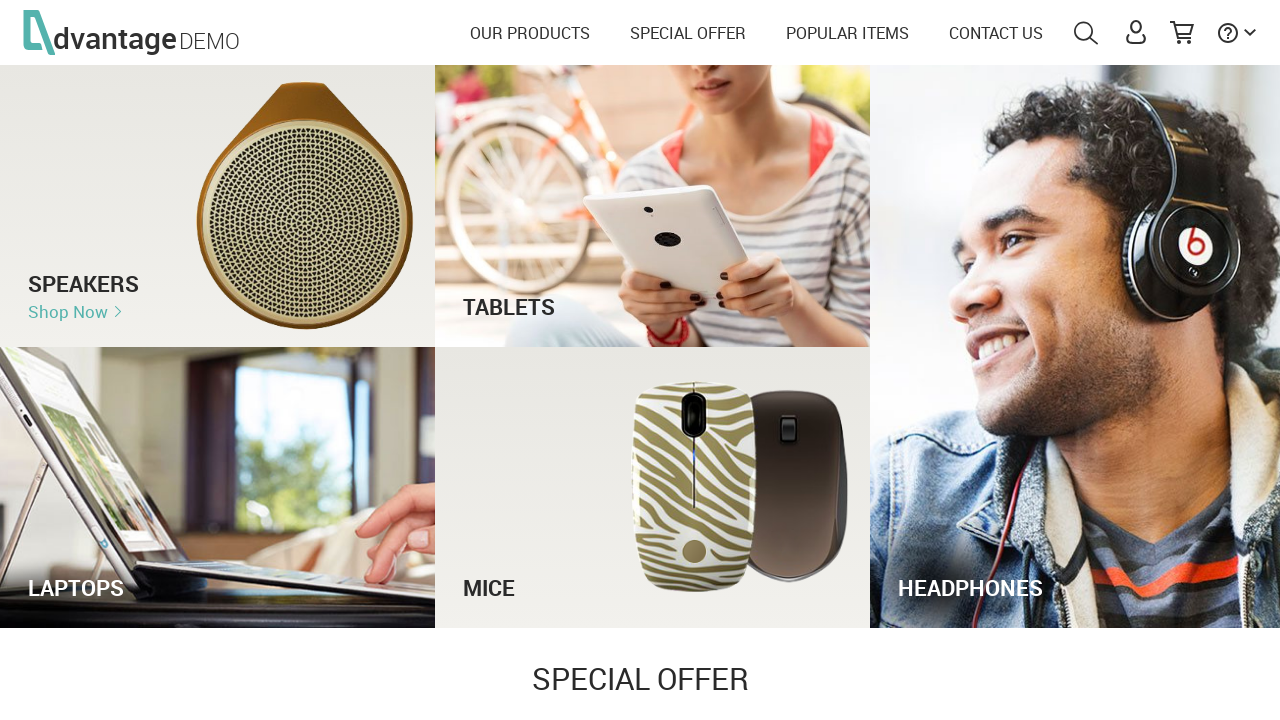

Reloaded homepage
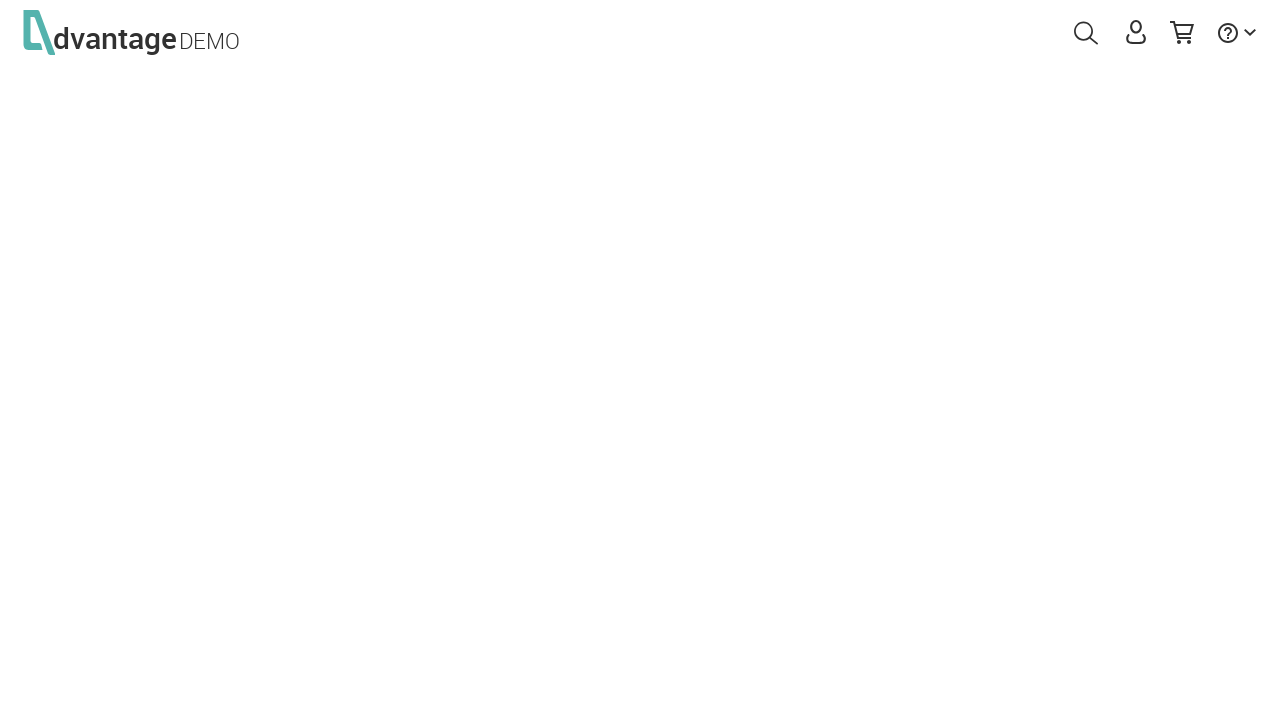

Speakers category element visible
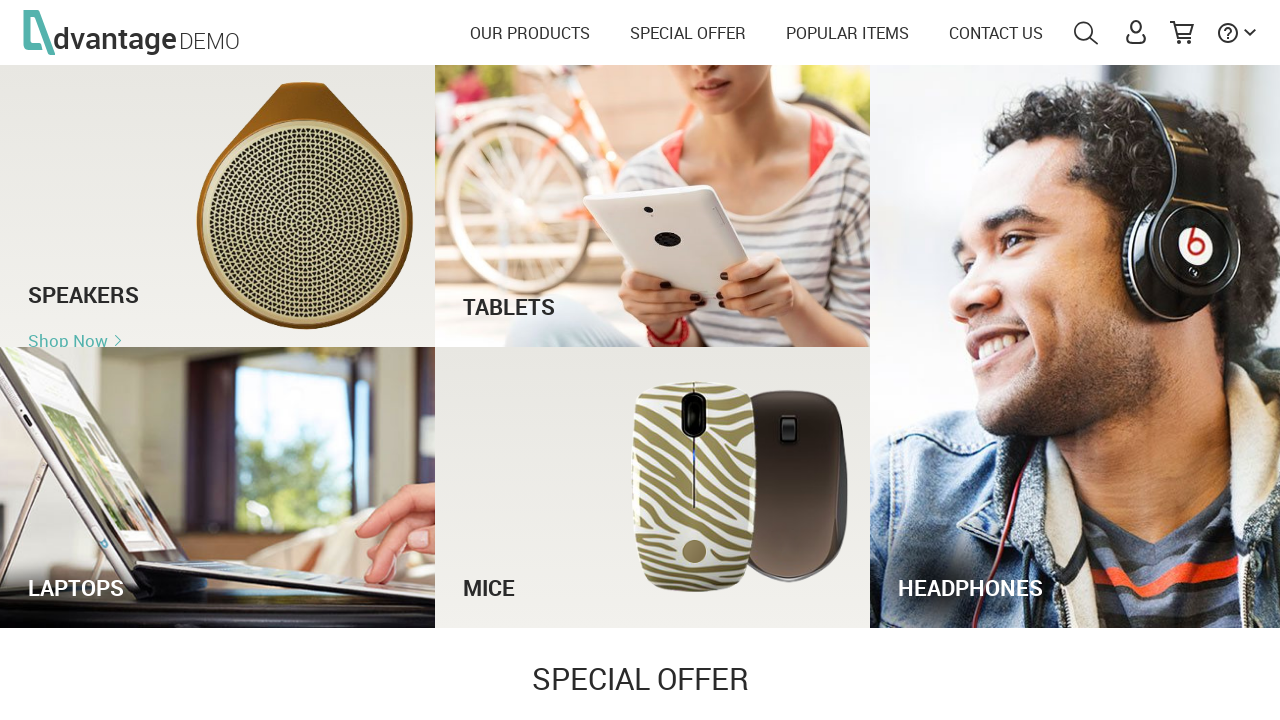

Hovered over Speakers category at (218, 287) on #speakersTxt
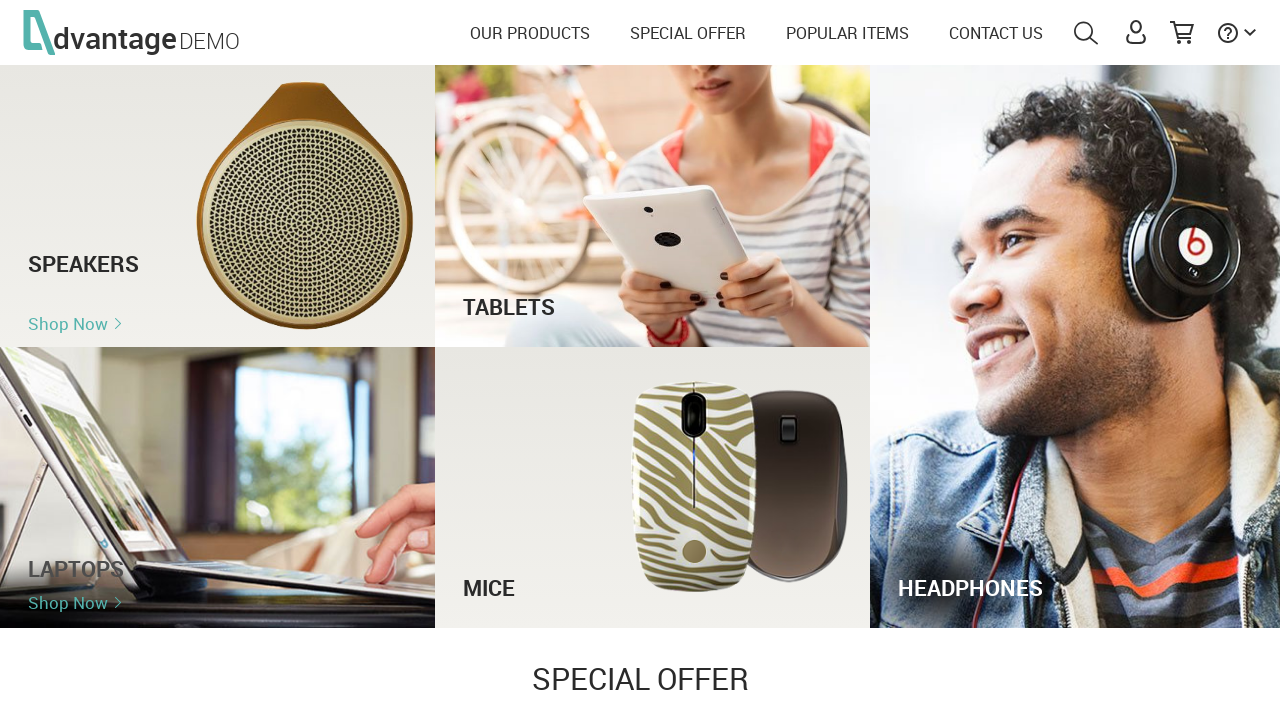

Clicked 'Shop now' button for Speakers at (68, 312) on #speakersLink
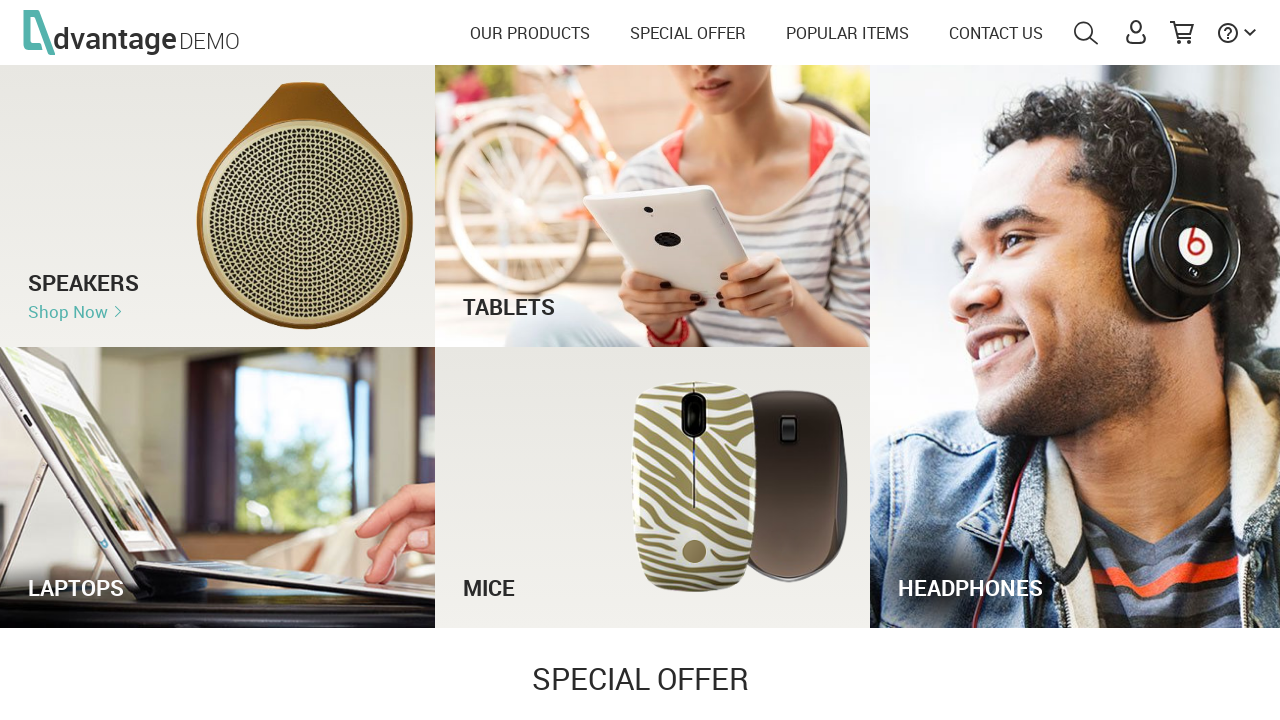

Navigated to Speakers category page via 'Shop now'
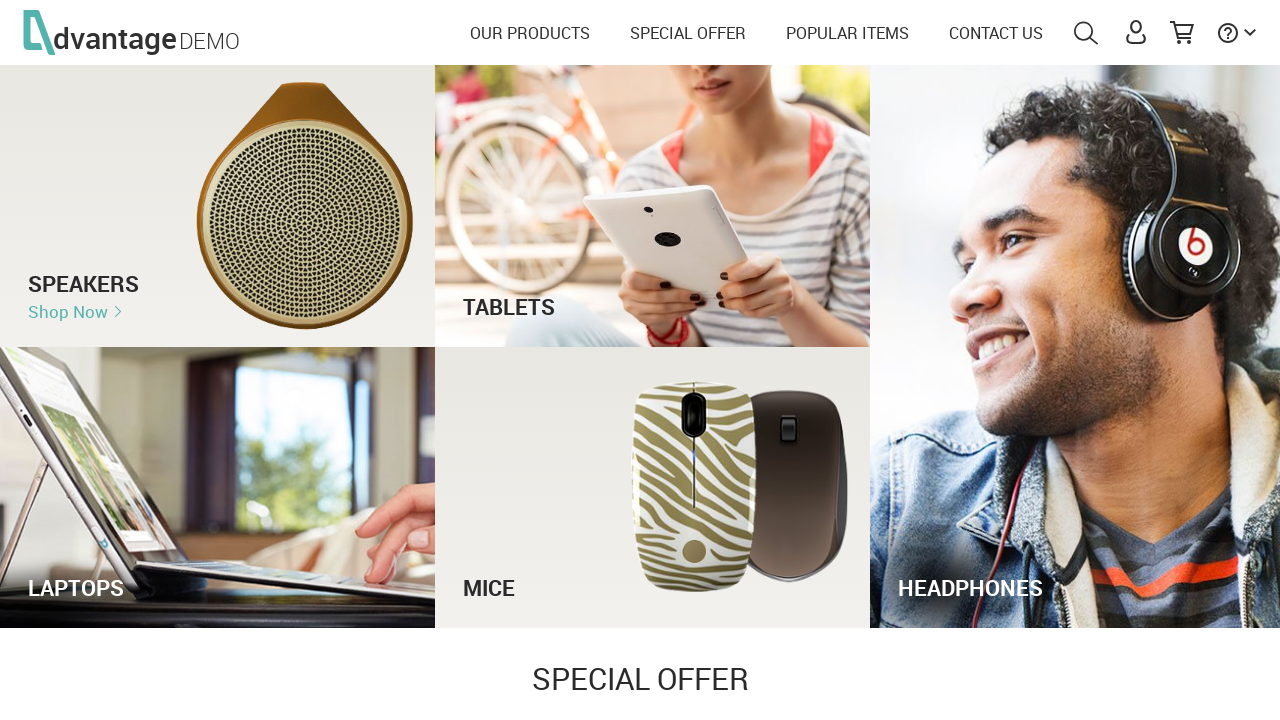

Navigated back to homepage
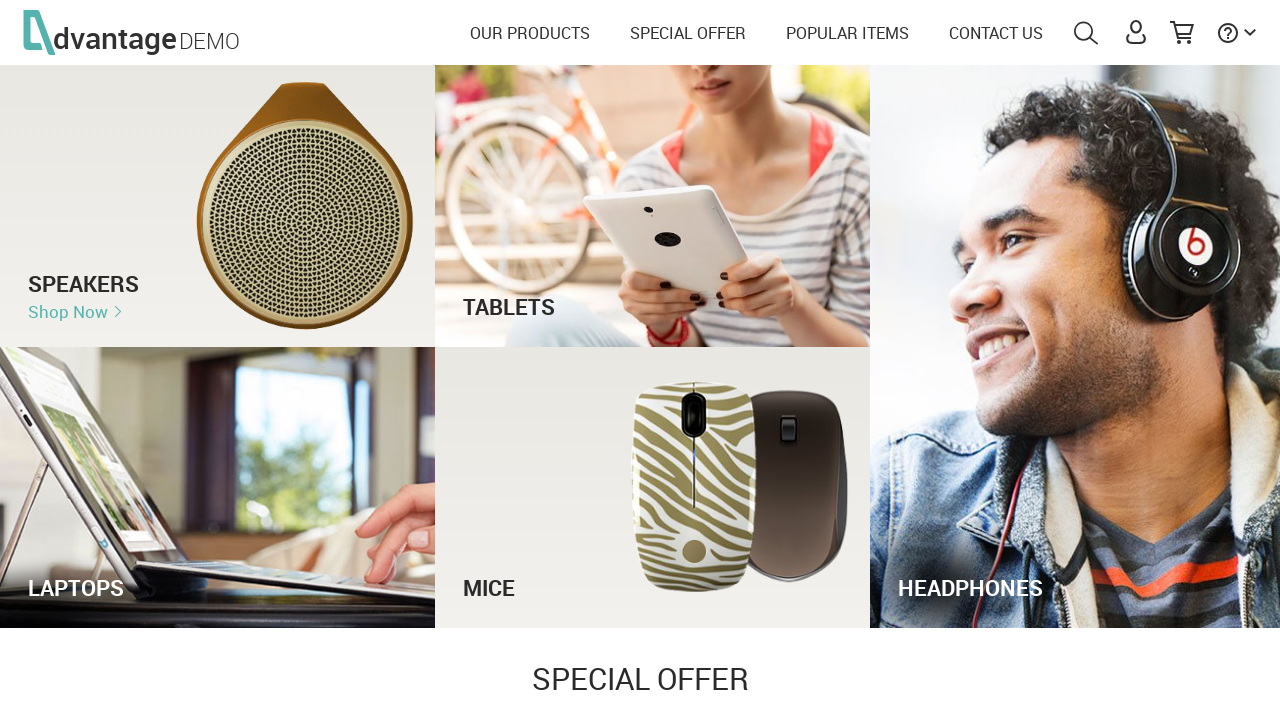

Reloaded homepage
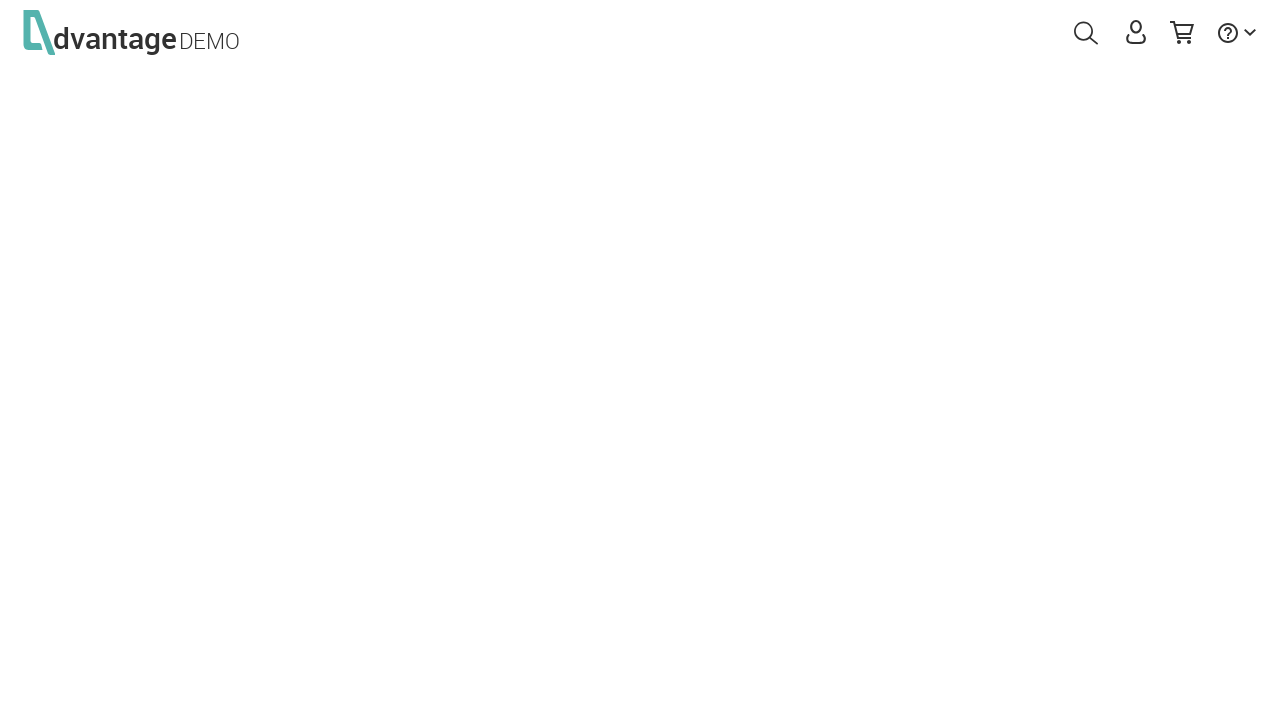

Tablets category element visible
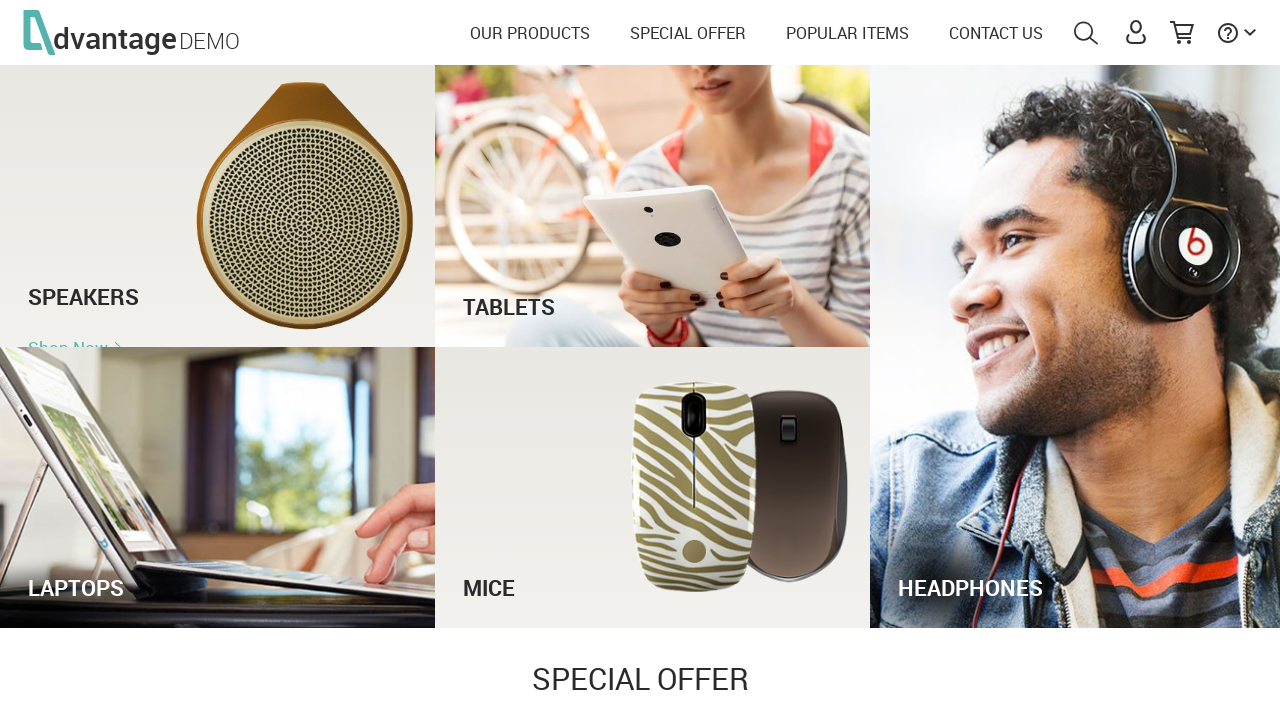

Clicked on Tablets category at (653, 287) on #tabletsTxt
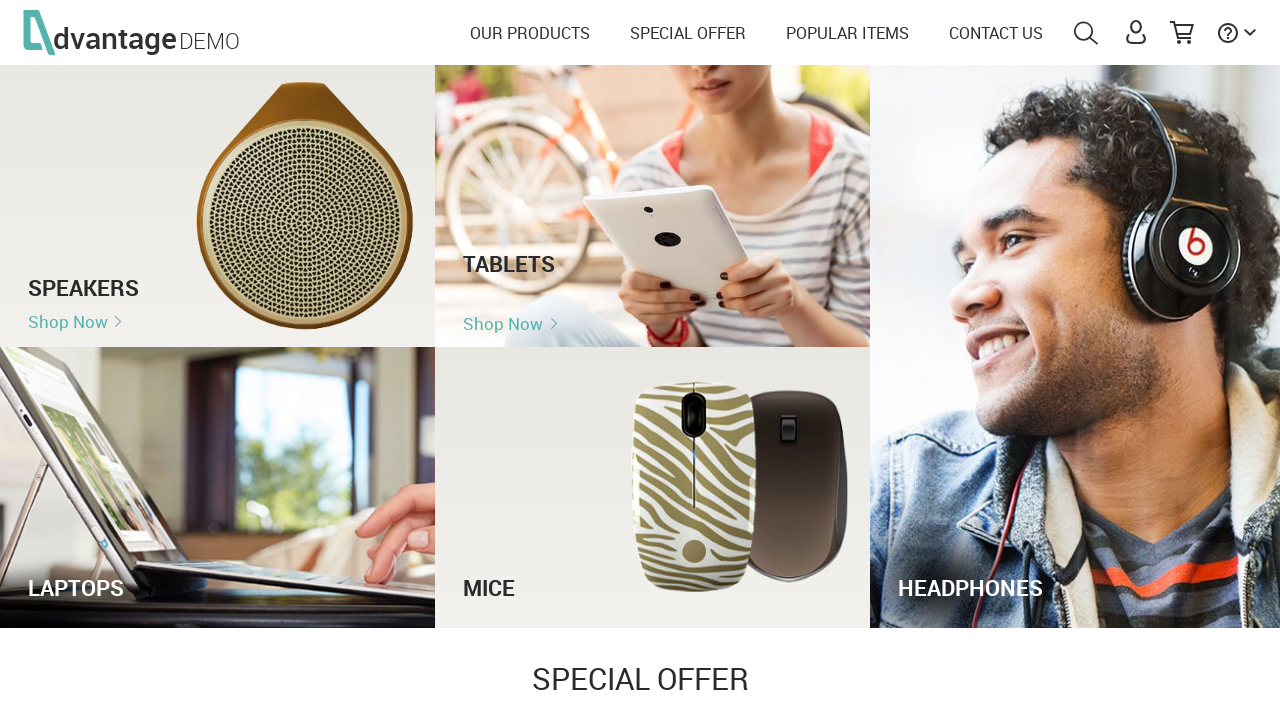

Navigated to Tablets category page
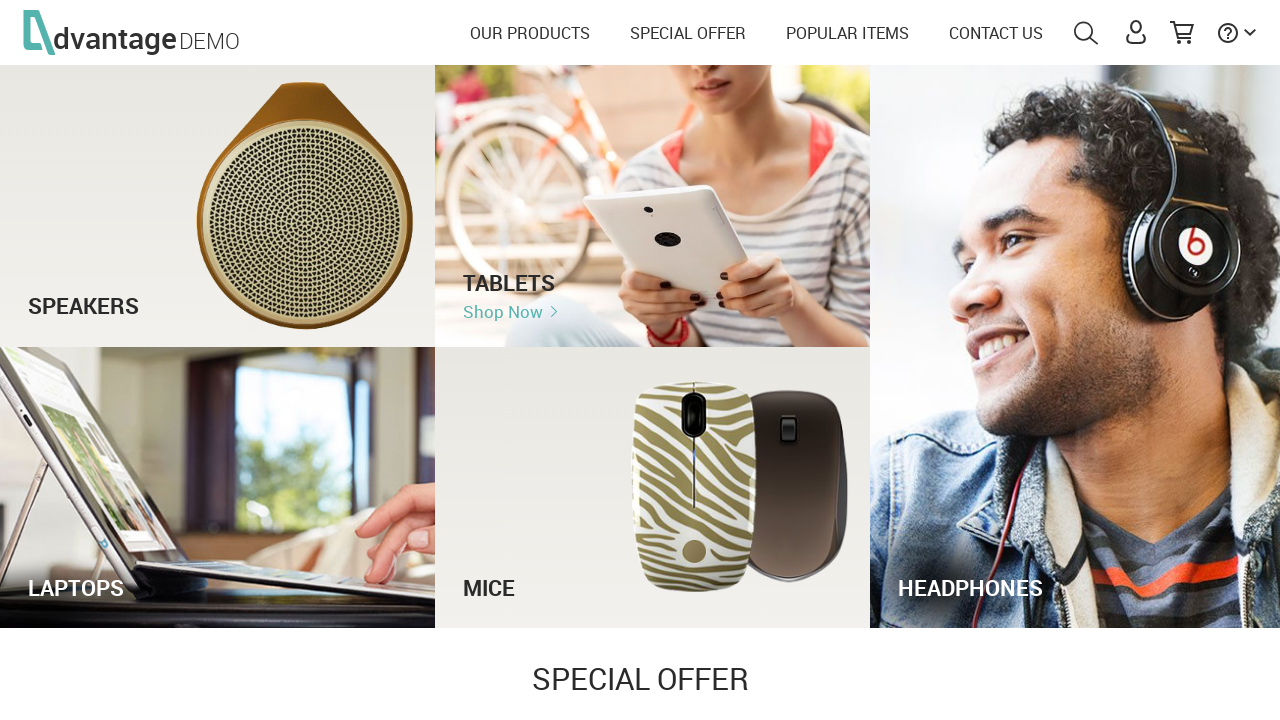

Navigated back to homepage
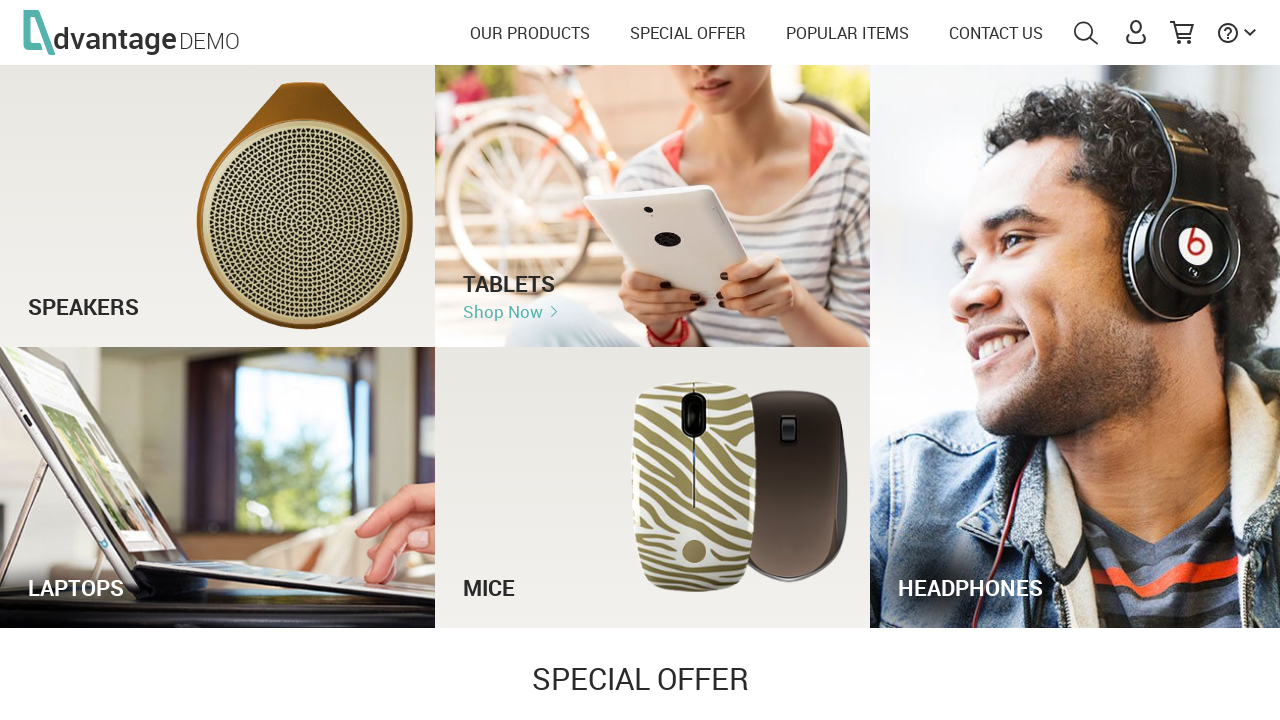

Reloaded homepage
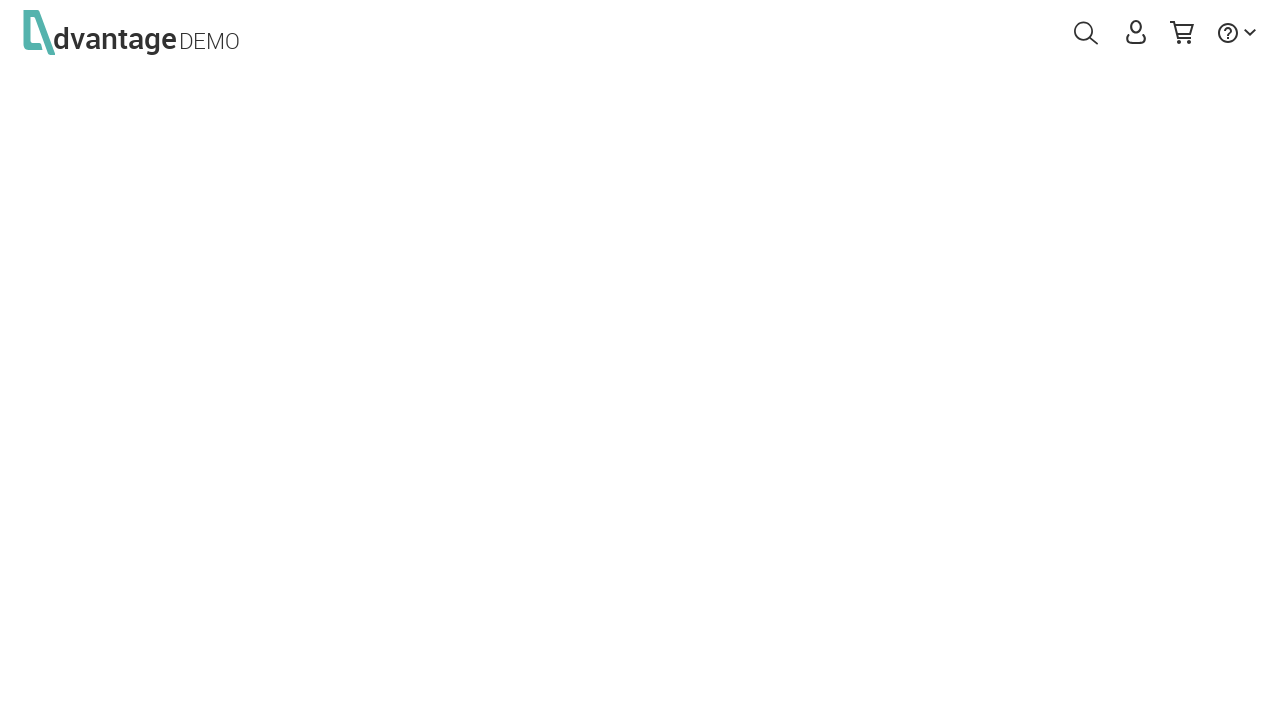

Tablets category element visible
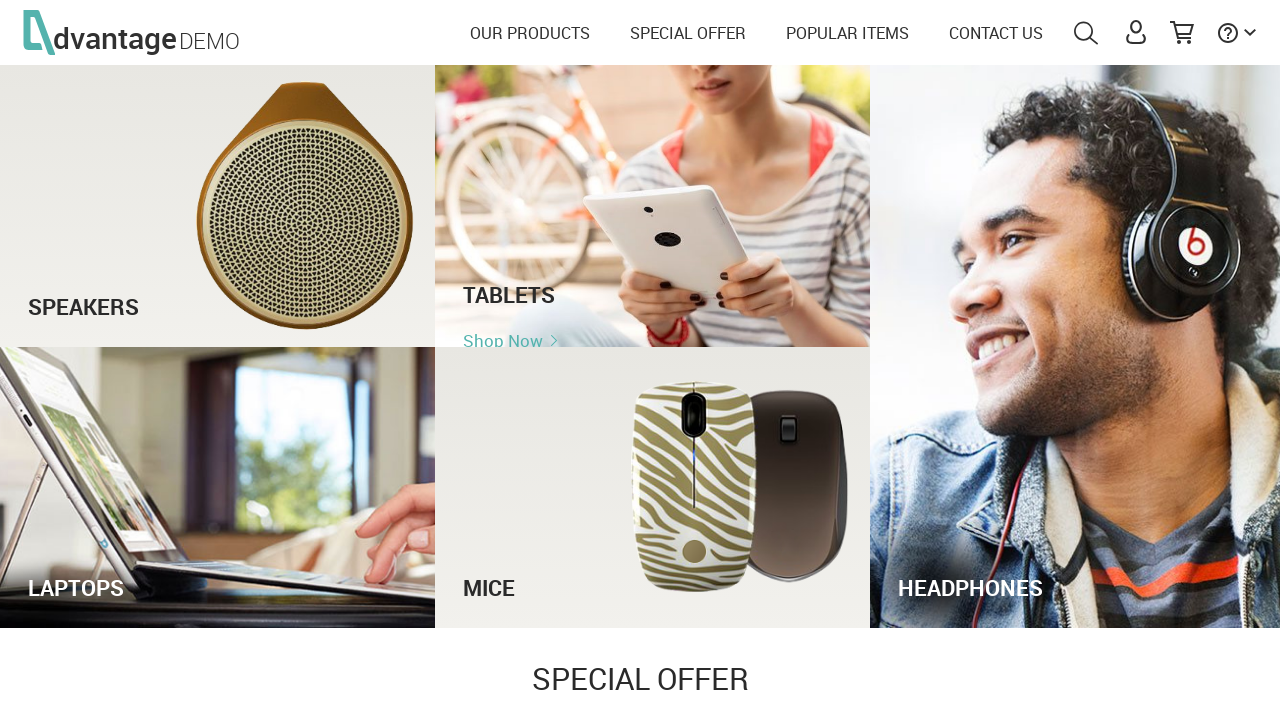

Hovered over Tablets category at (653, 283) on #tabletsTxt
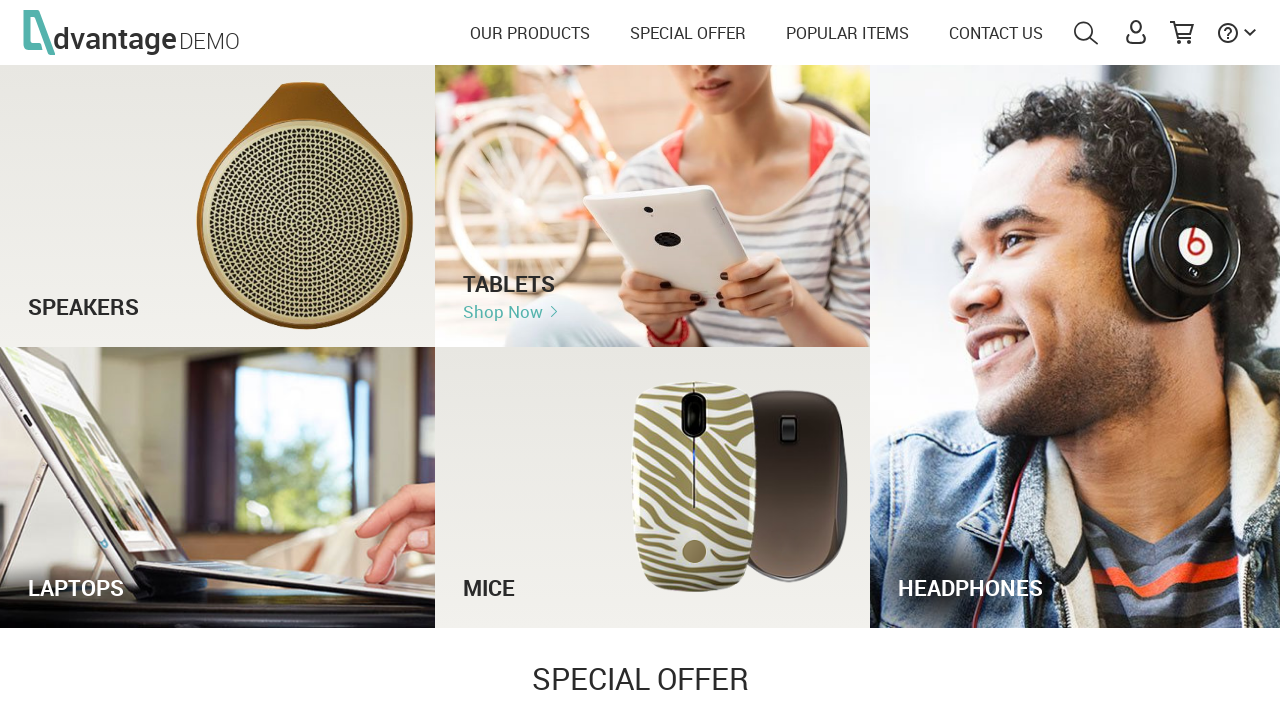

Clicked 'Shop now' button for Tablets at (503, 311) on #tabletsLink
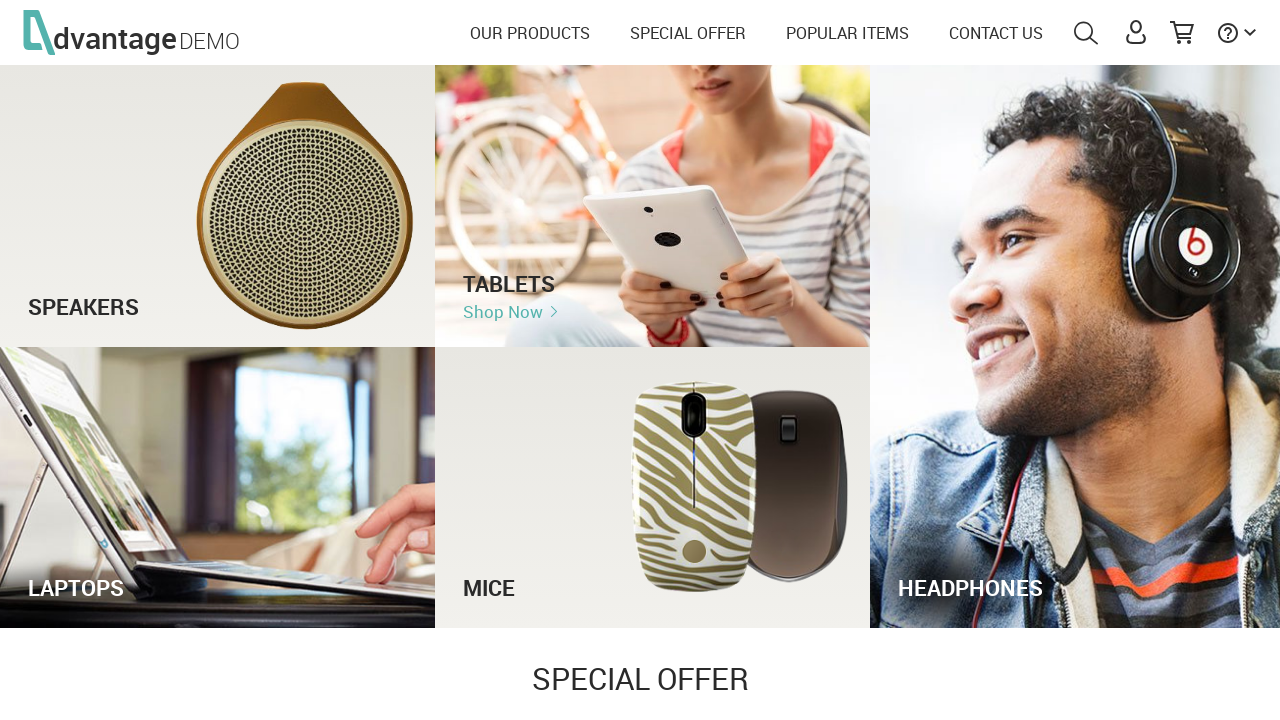

Navigated to Tablets category page via 'Shop now'
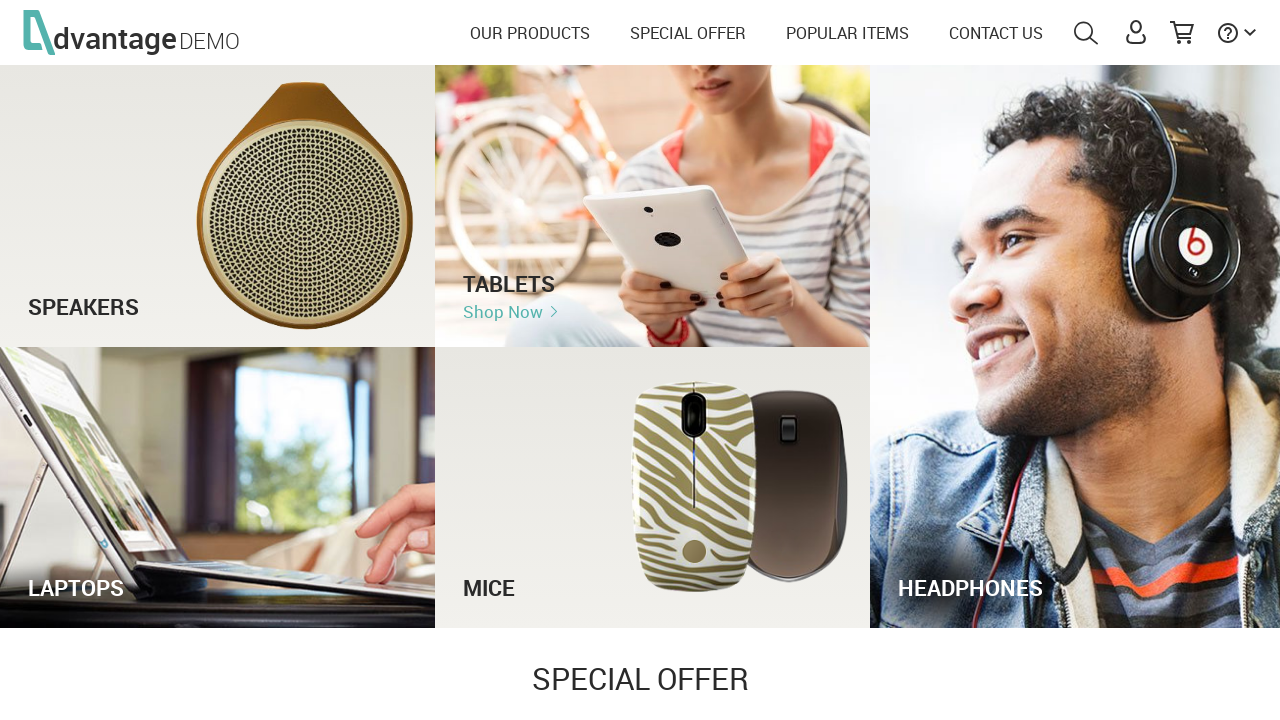

Navigated back to homepage
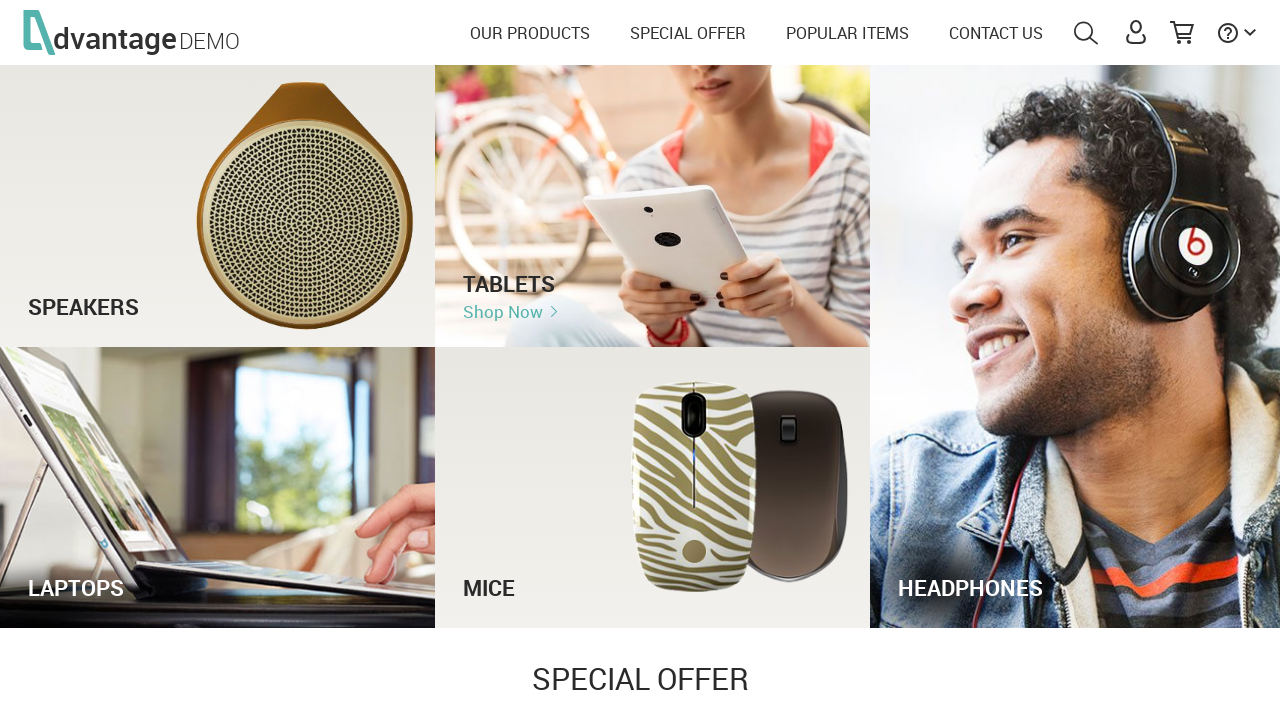

Reloaded homepage
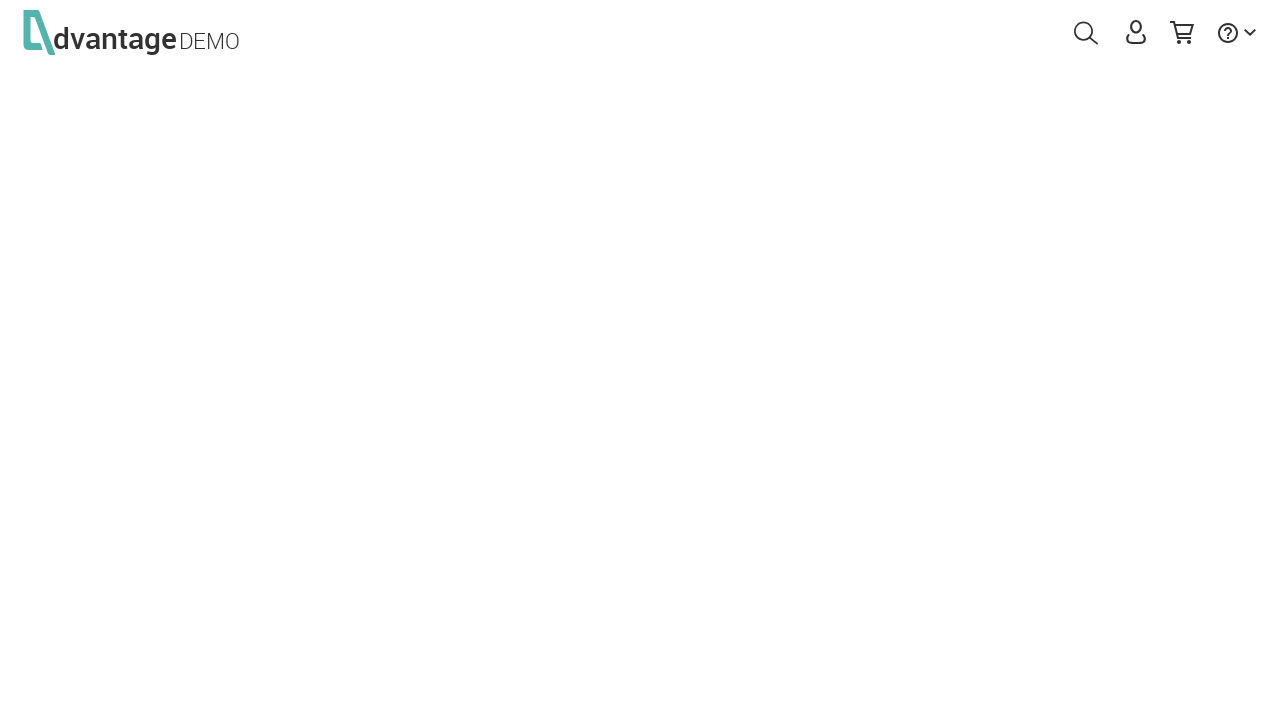

Headphones category element visible
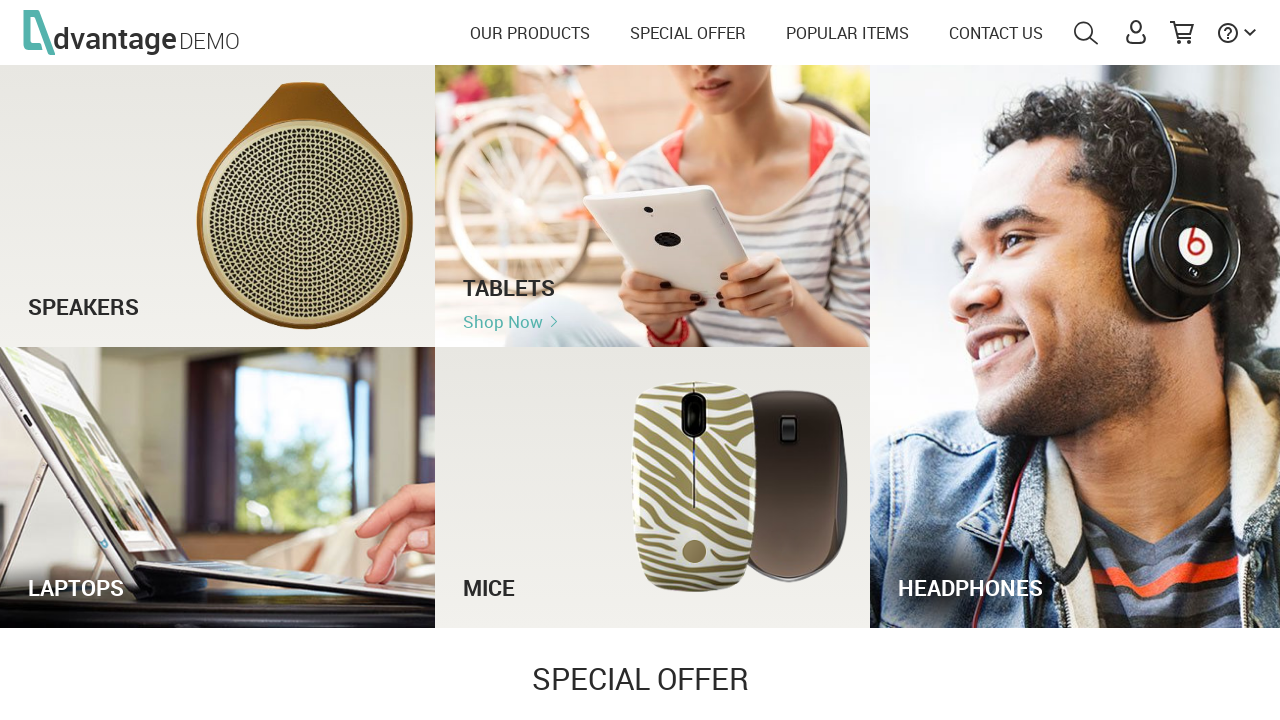

Clicked on Headphones category at (1075, 568) on #headphonesTxt
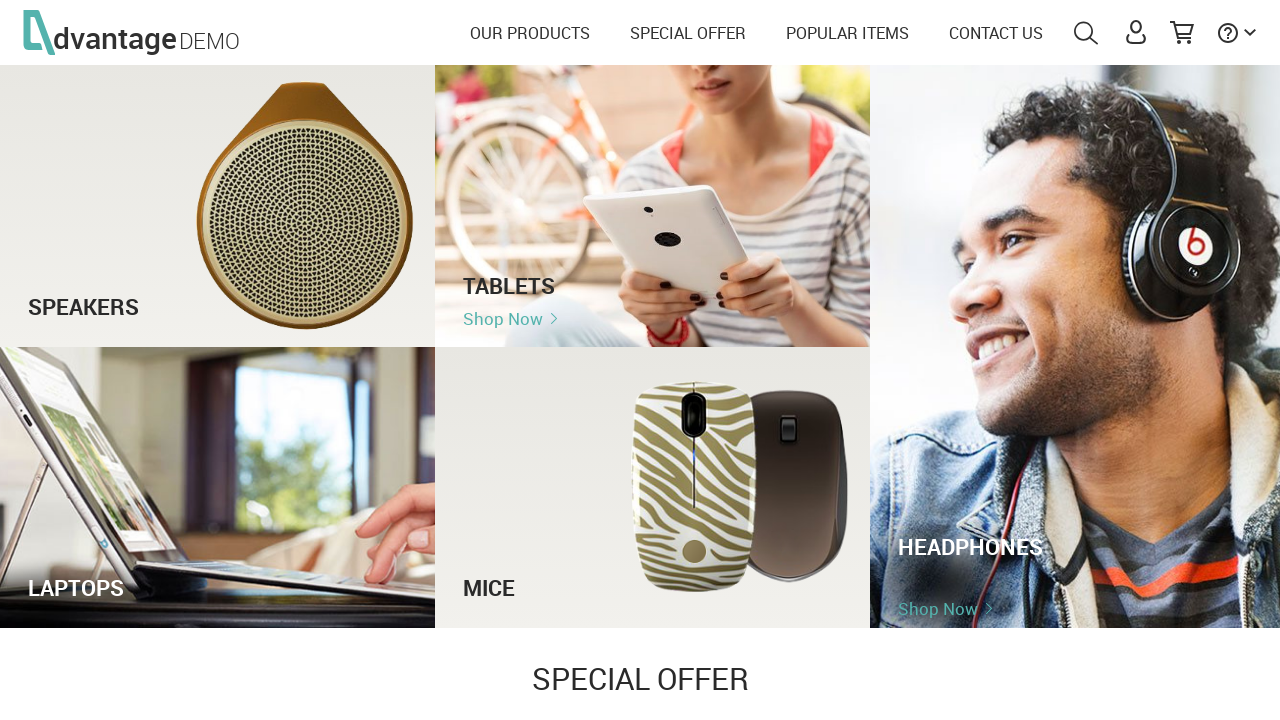

Navigated to Headphones category page
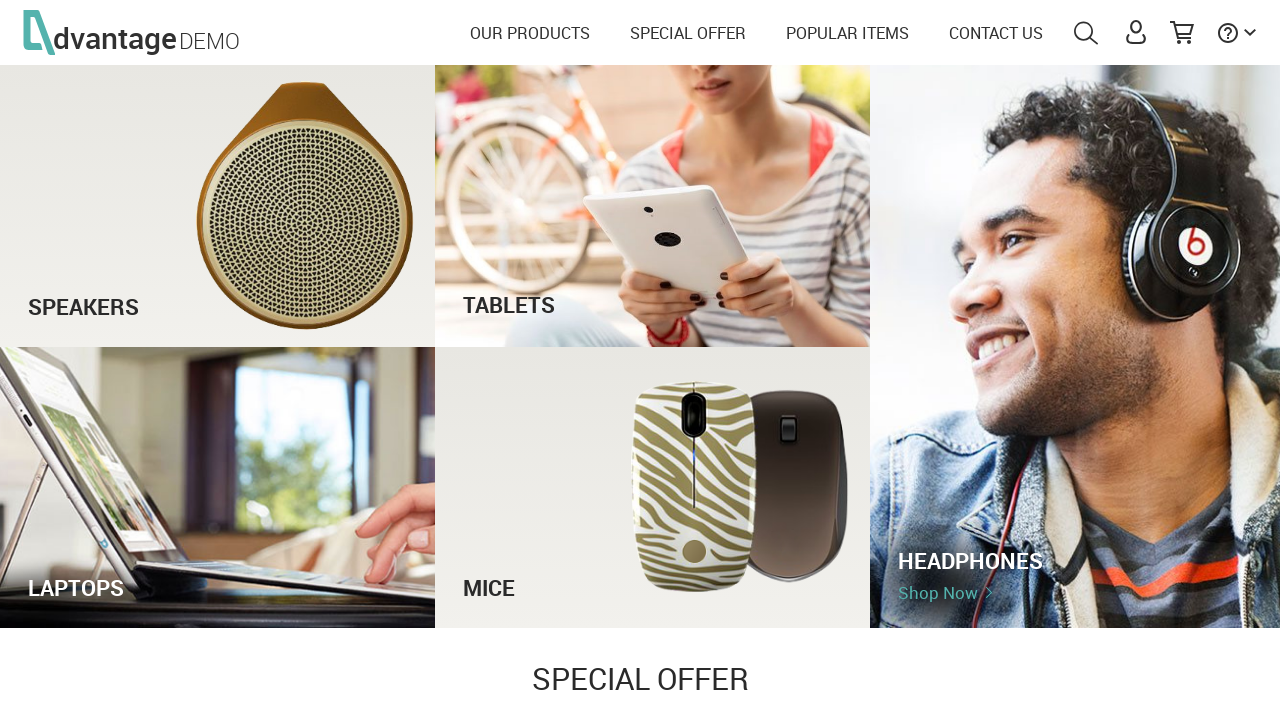

Navigated back to homepage
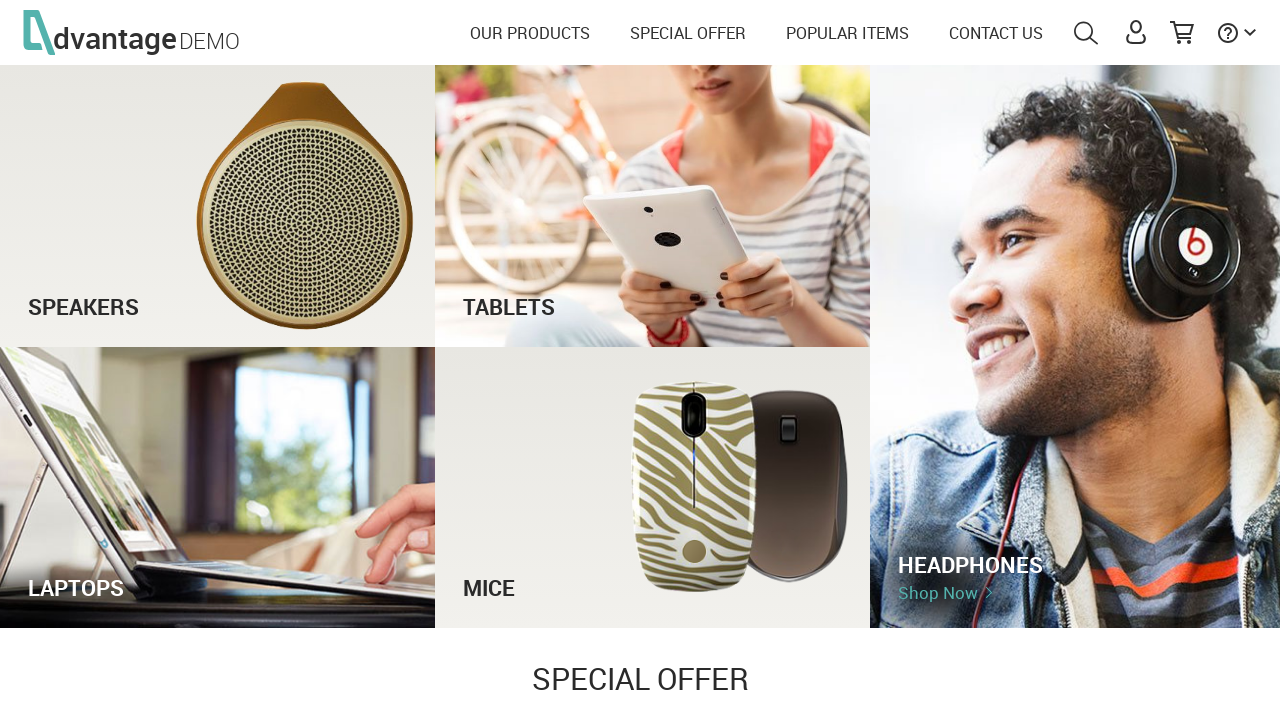

Reloaded homepage
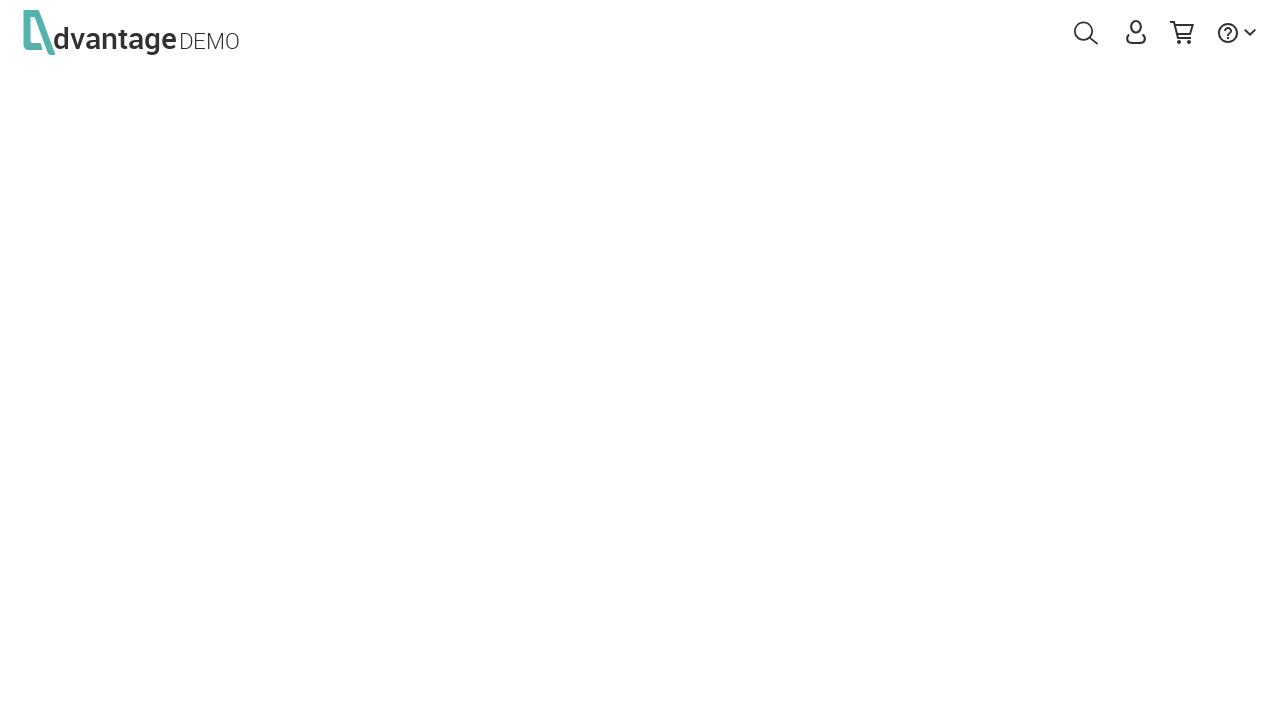

Headphones category element visible
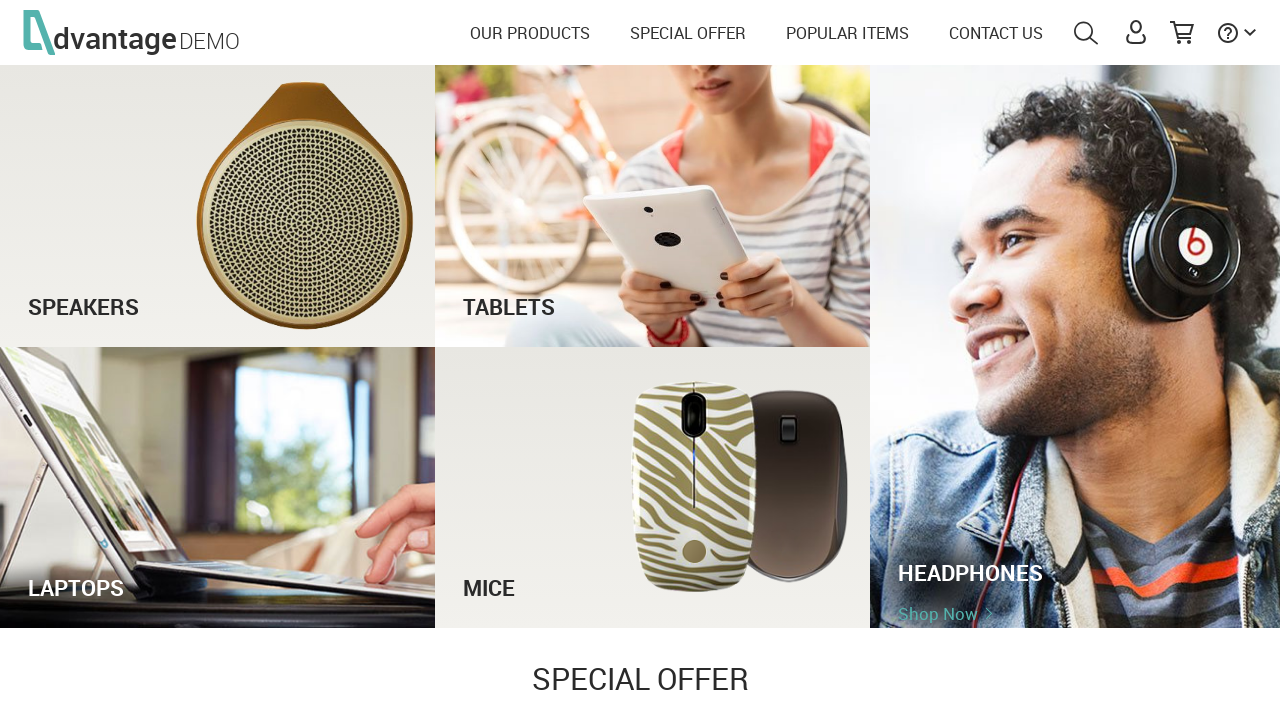

Hovered over Headphones category at (1075, 565) on #headphonesTxt
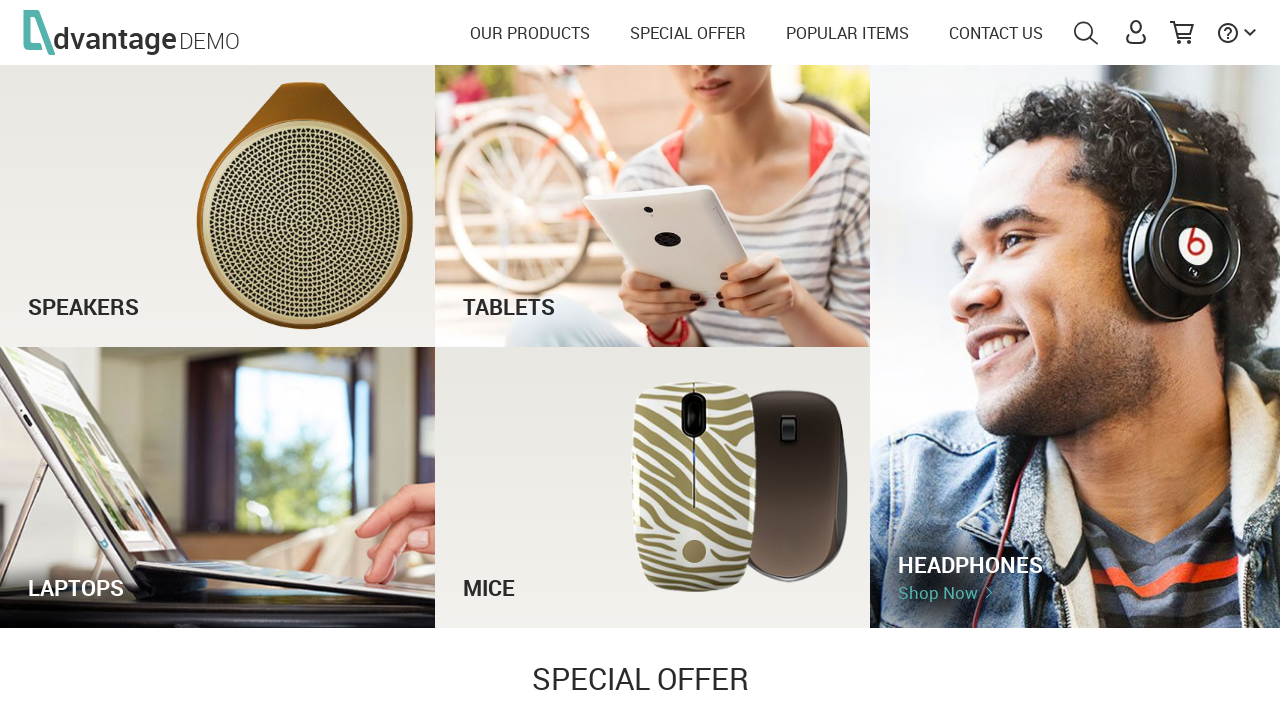

Clicked 'Shop now' button for Headphones at (938, 593) on #headphonesLink
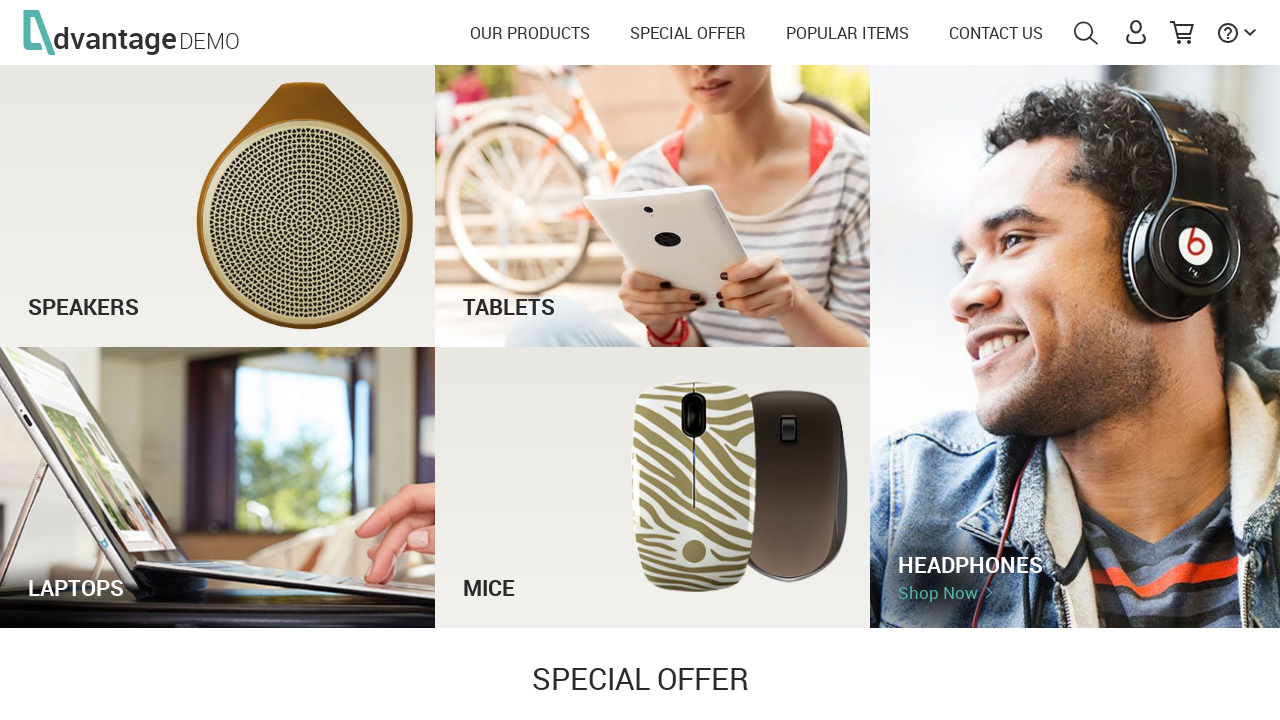

Navigated to Headphones category page via 'Shop now'
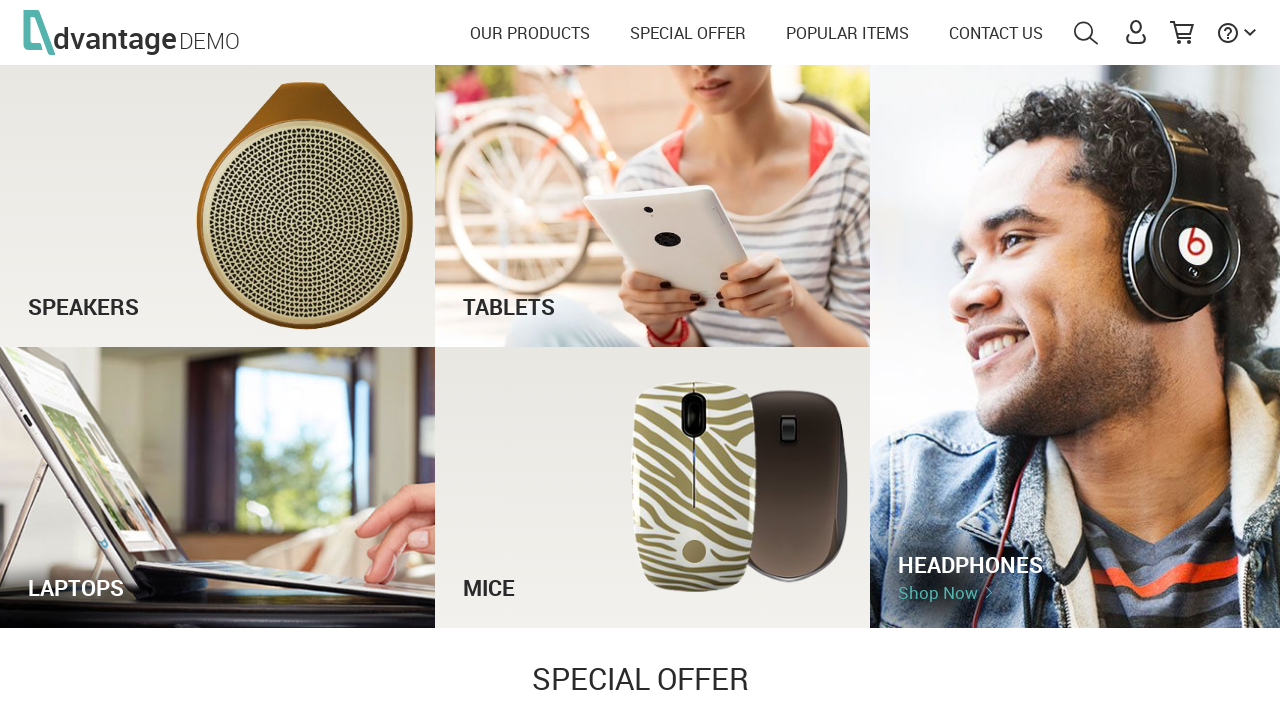

Navigated back to homepage
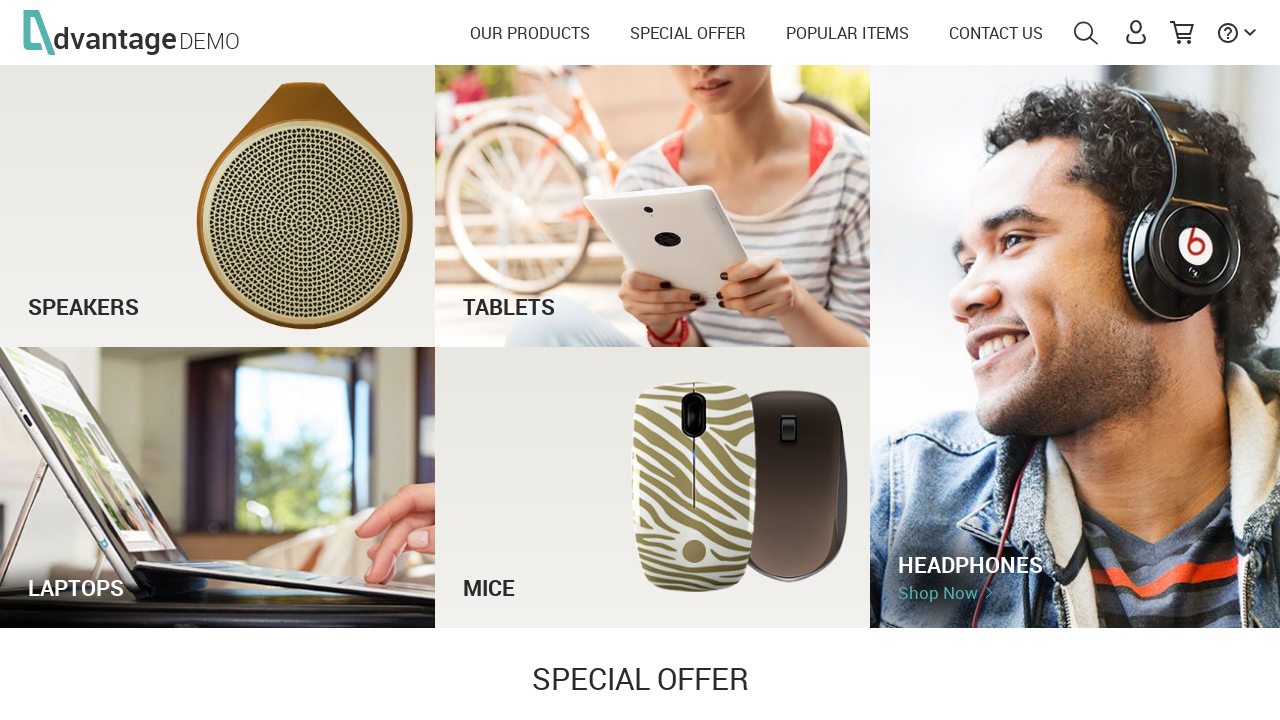

Reloaded homepage
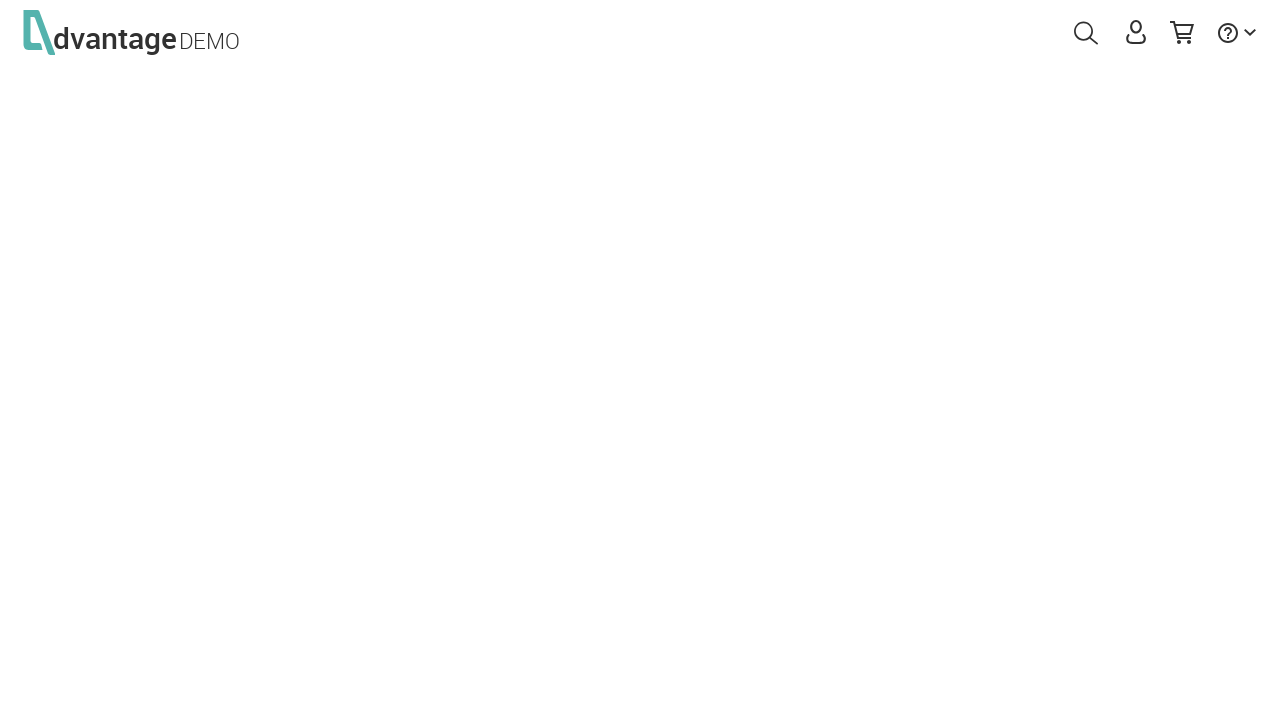

Laptops category element visible
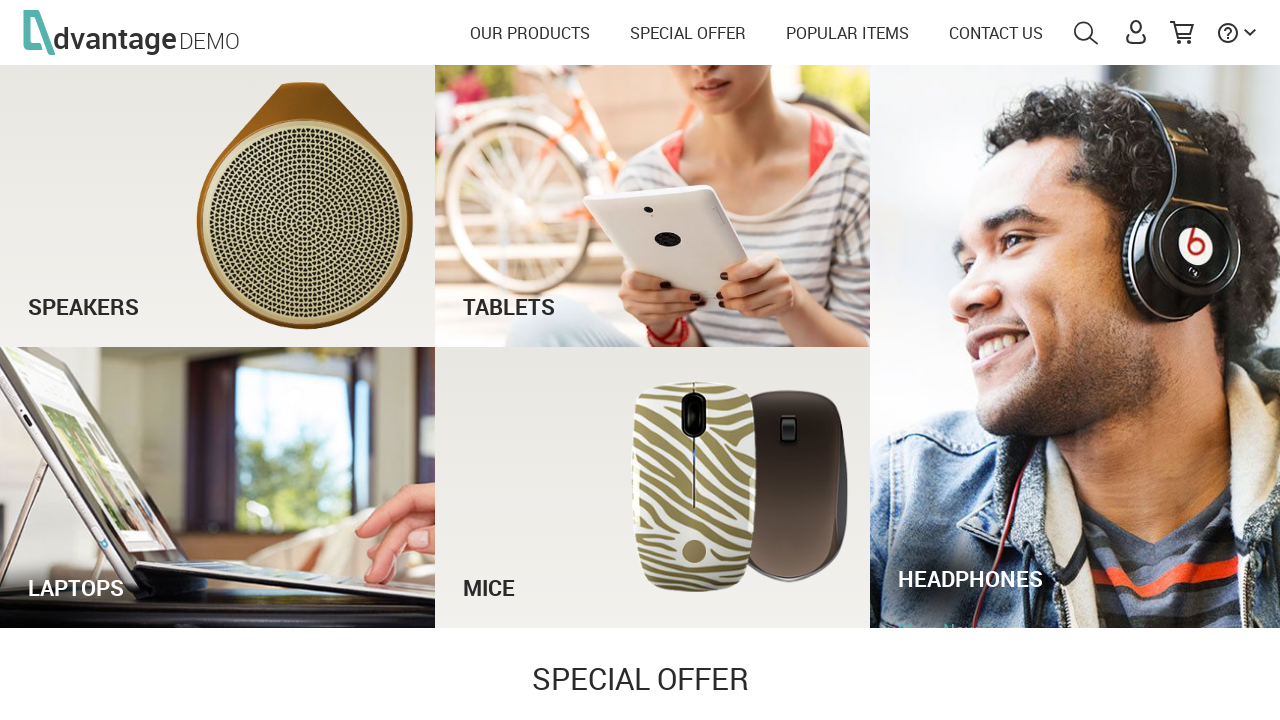

Clicked on Laptops category at (218, 568) on #laptopsTxt
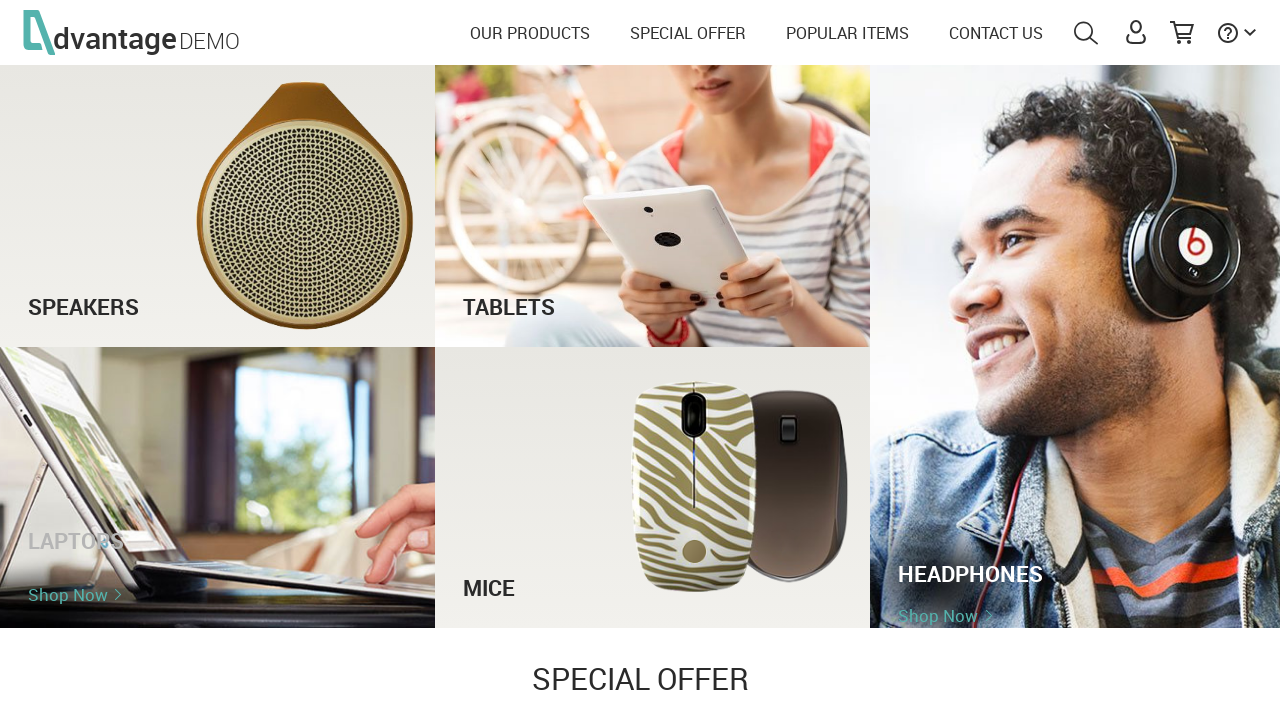

Navigated to Laptops category page
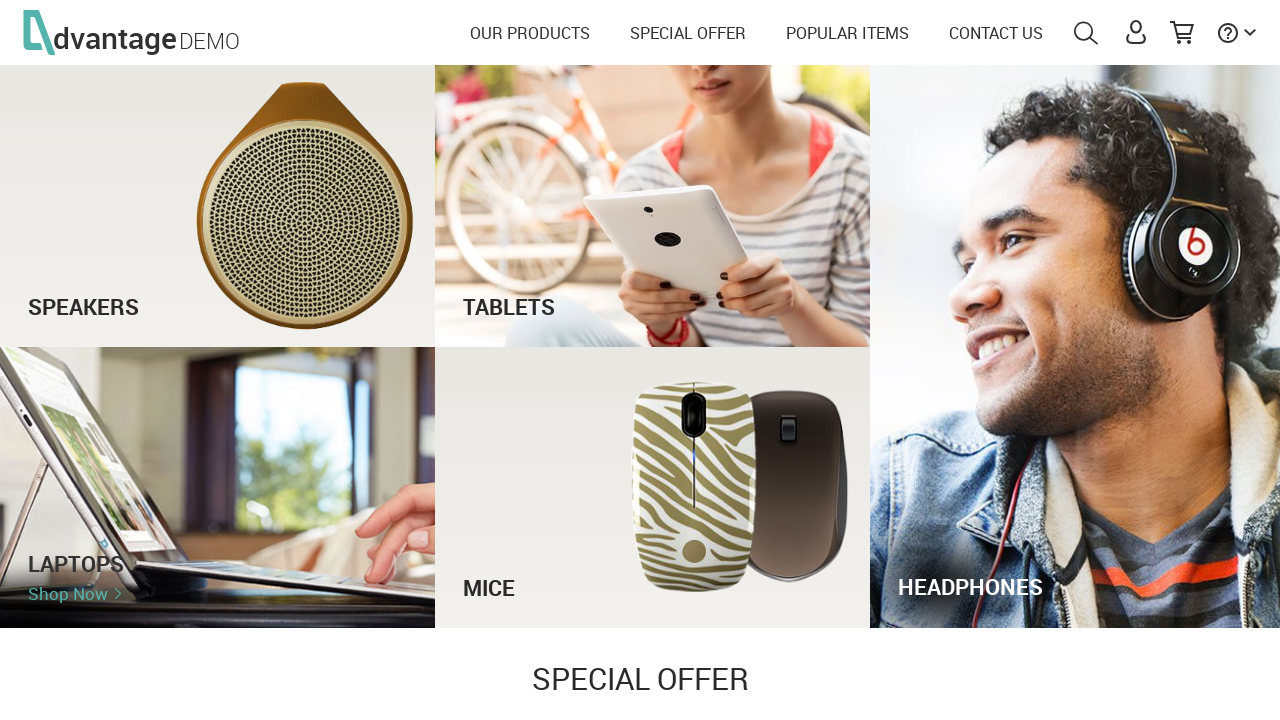

Navigated back to homepage
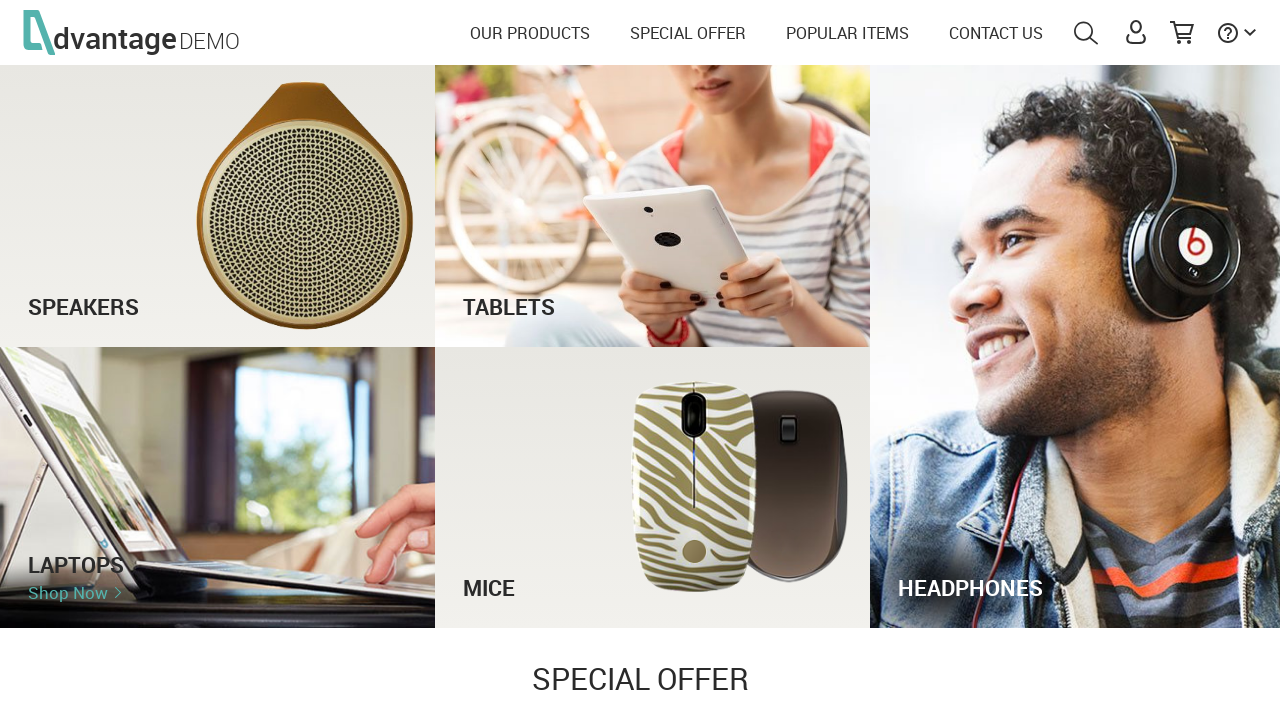

Reloaded homepage
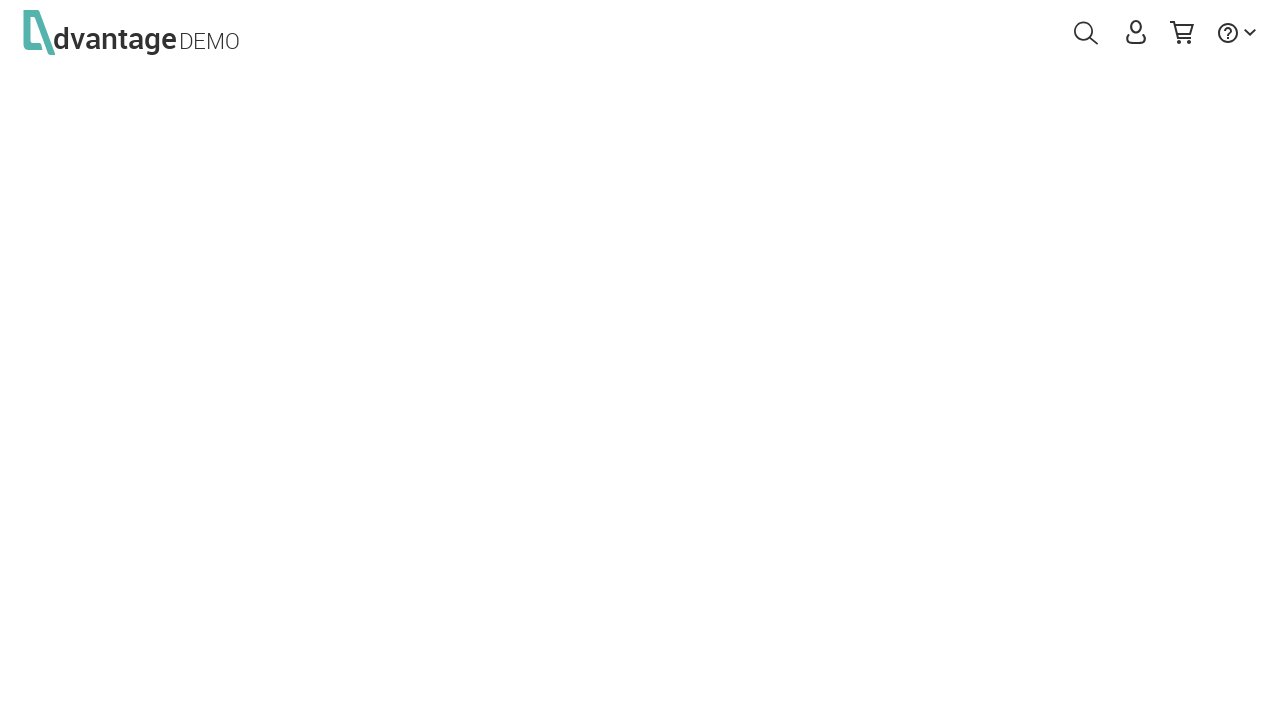

Laptops category element visible
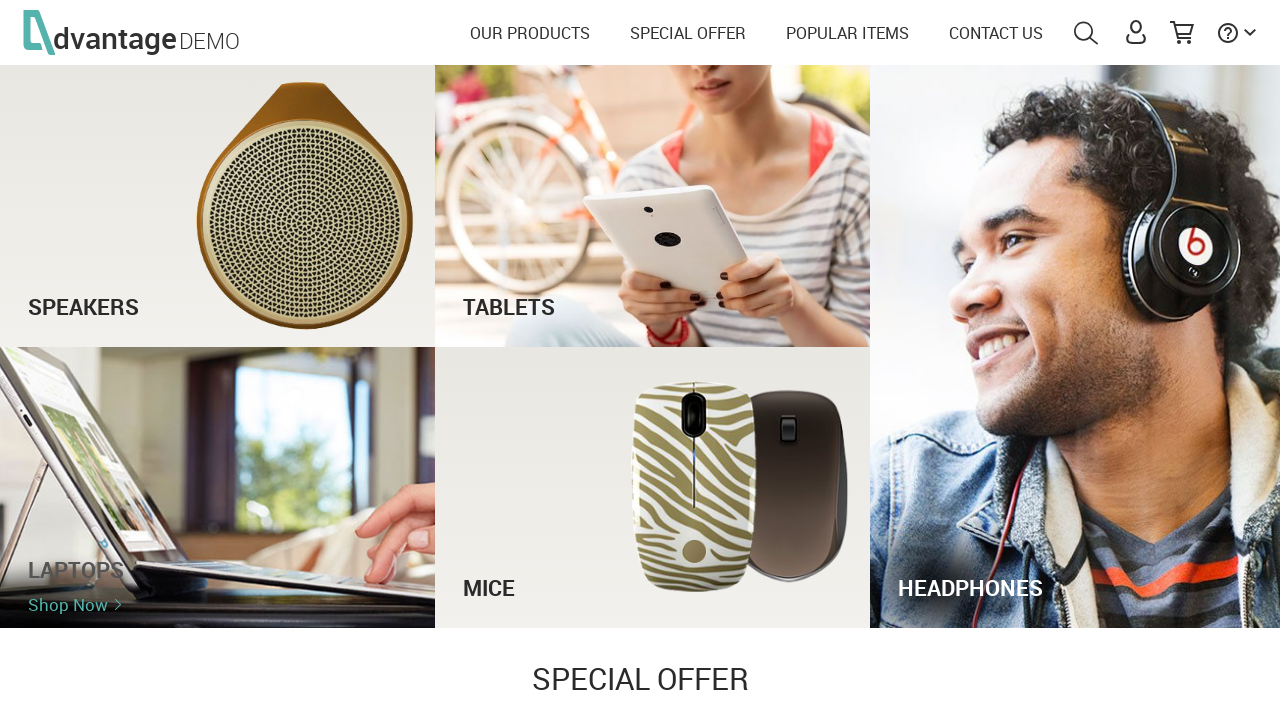

Hovered over Laptops category at (218, 565) on #laptopsTxt
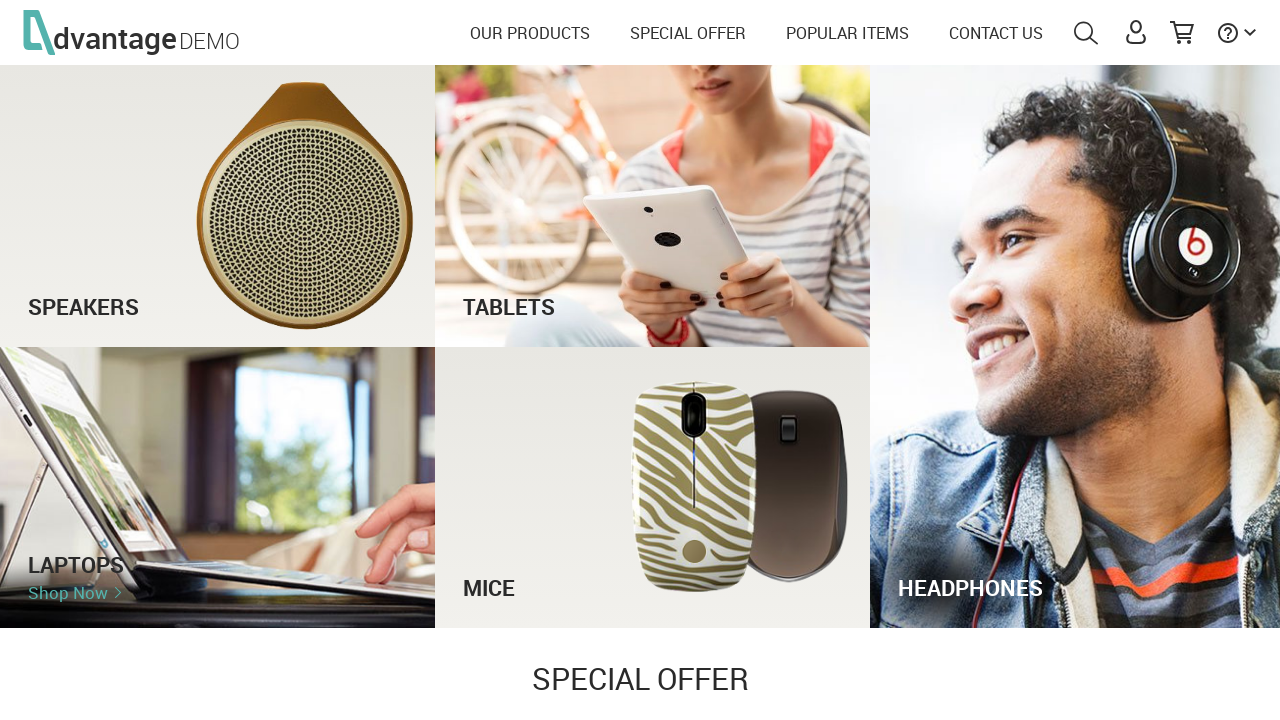

Clicked 'Shop now' button for Laptops at (68, 593) on #laptopsLink
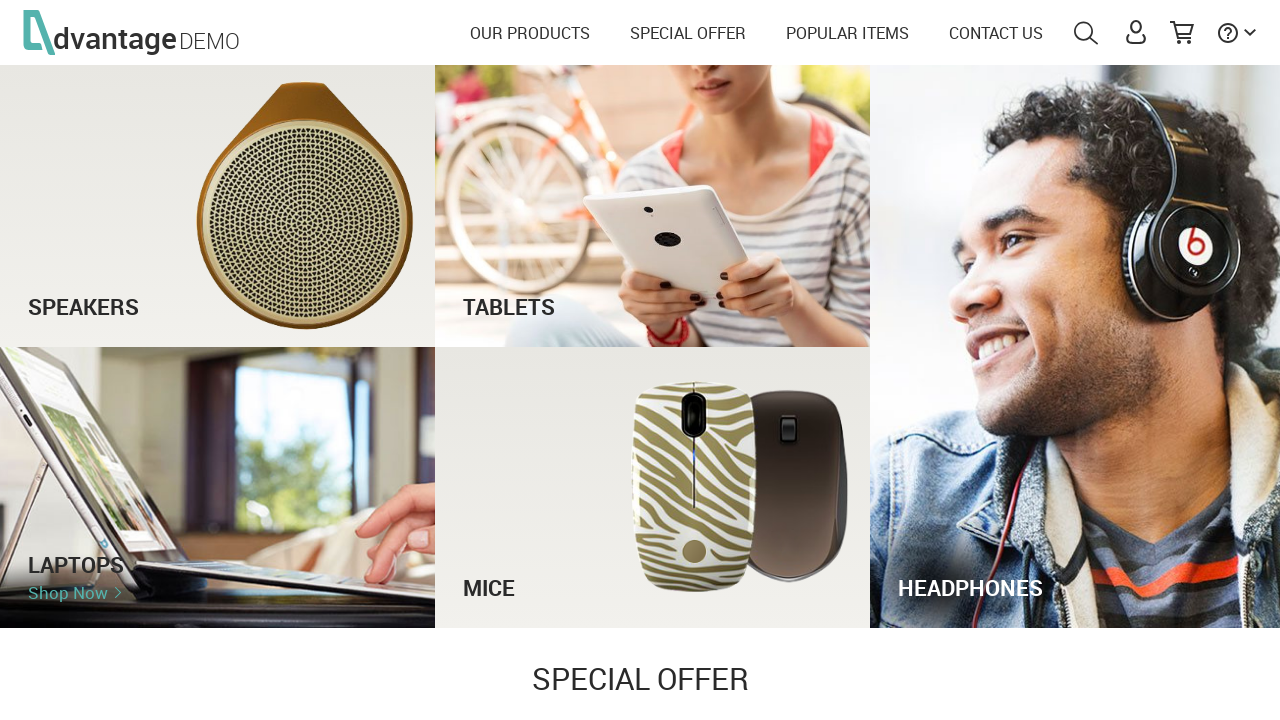

Navigated to Laptops category page via 'Shop now'
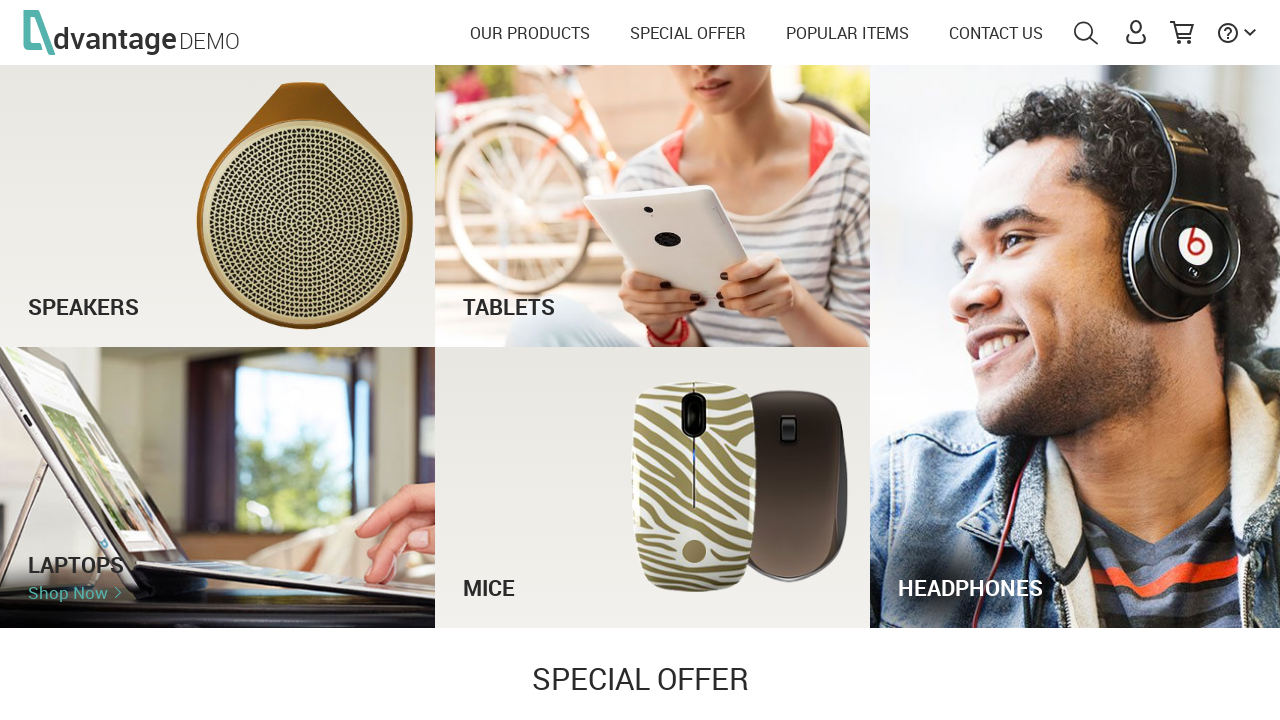

Navigated back to homepage
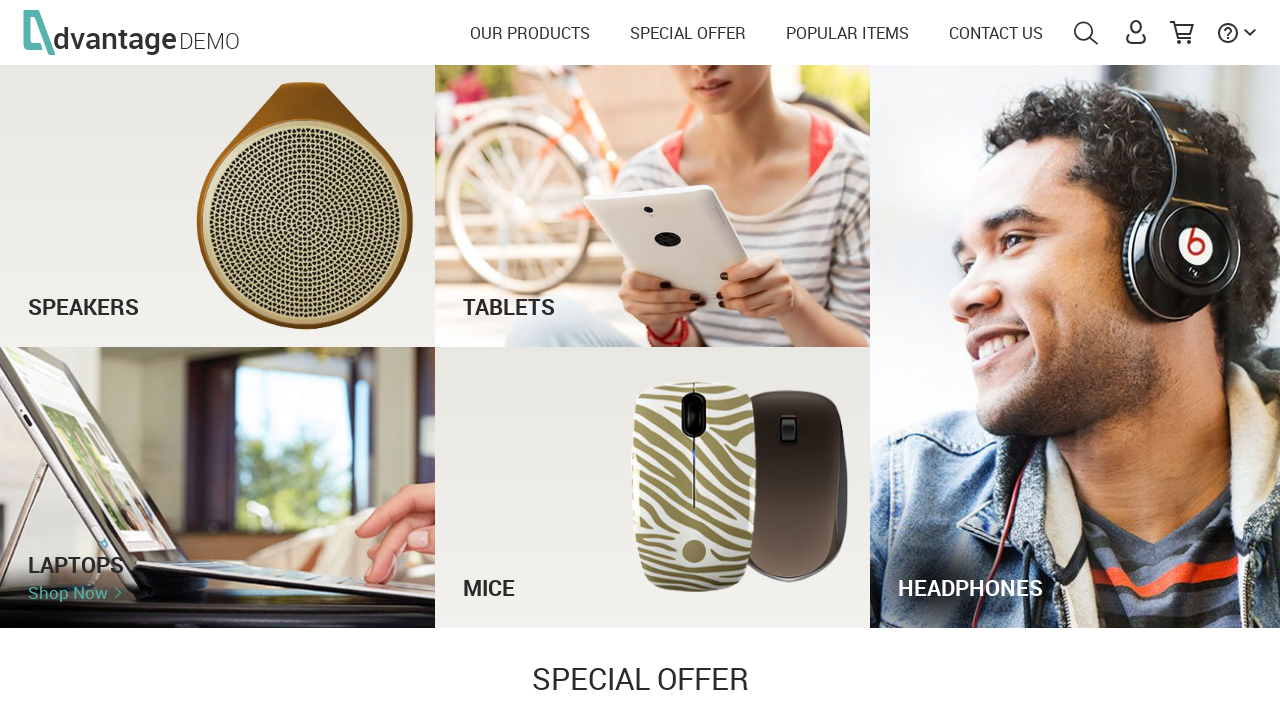

Reloaded homepage
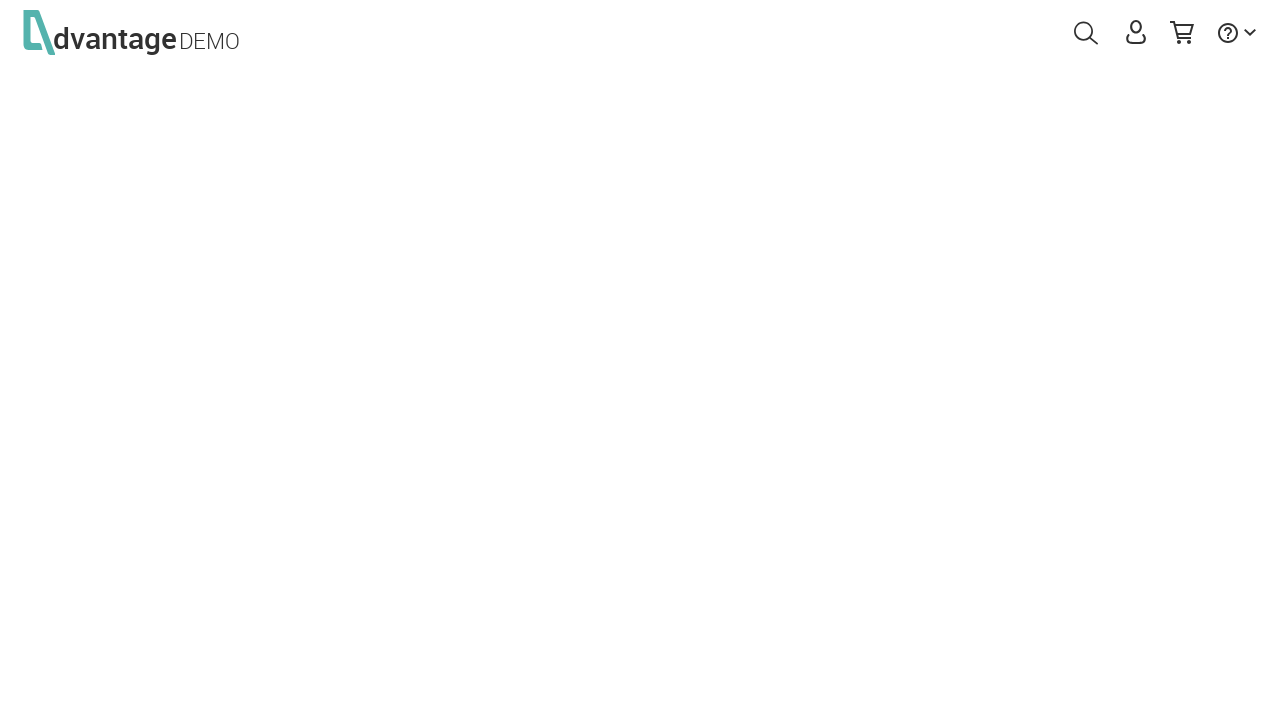

Mice category element visible
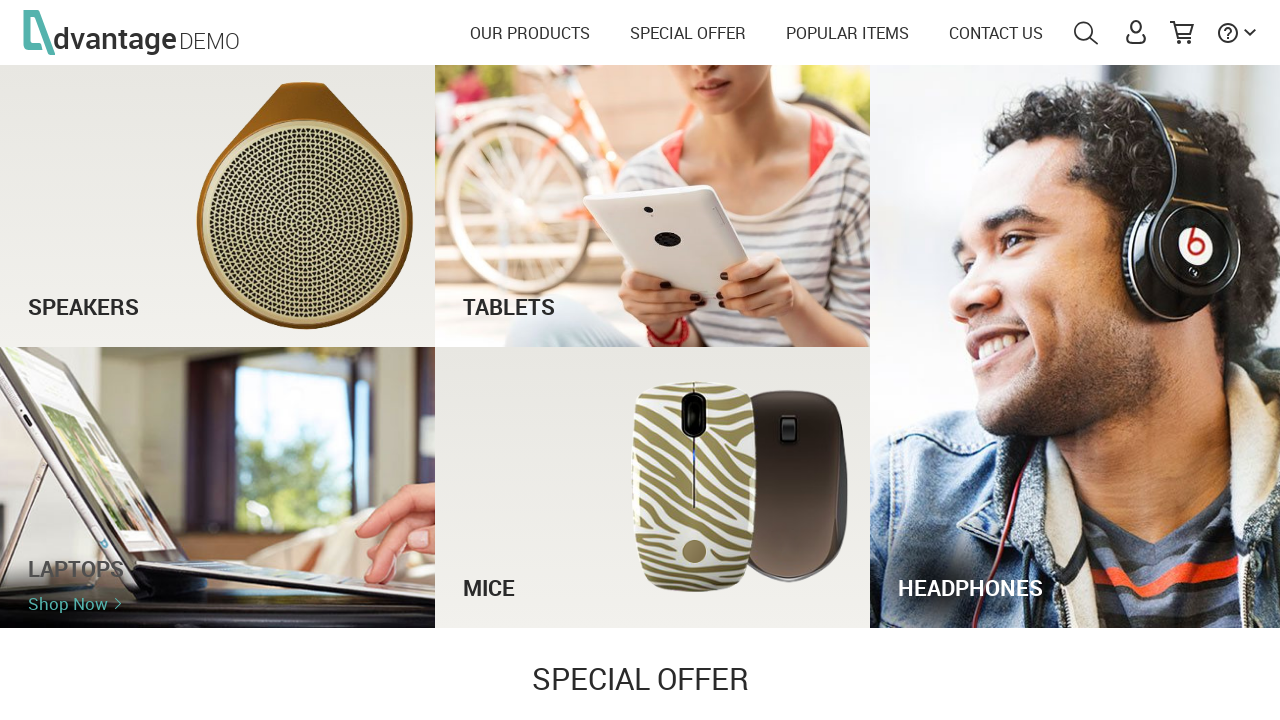

Clicked on Mice category at (653, 568) on #miceTxt
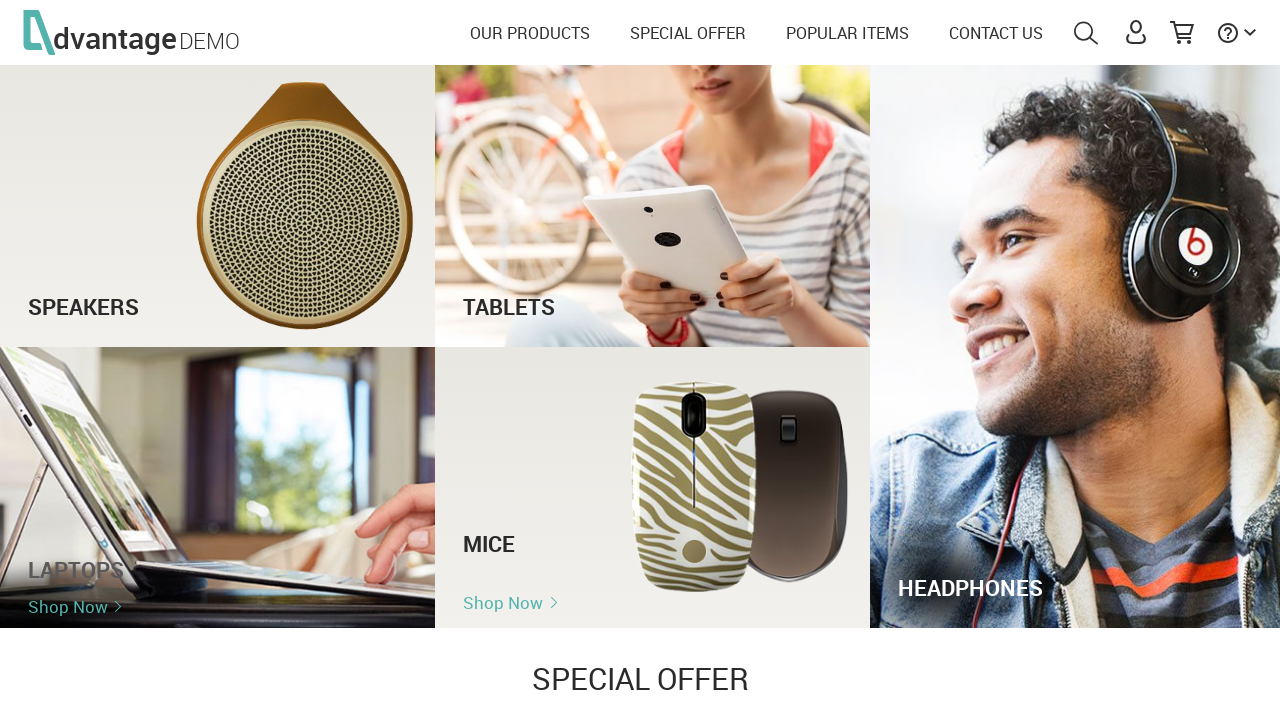

Navigated to Mice category page
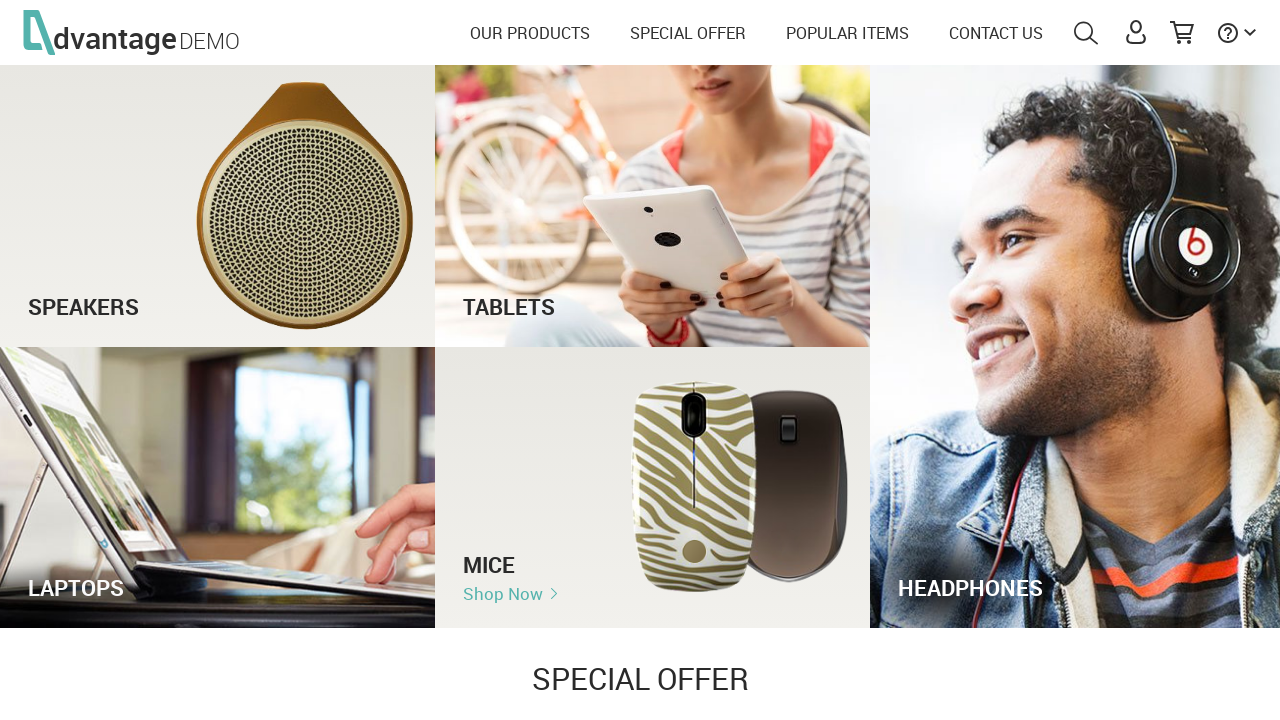

Navigated back to homepage
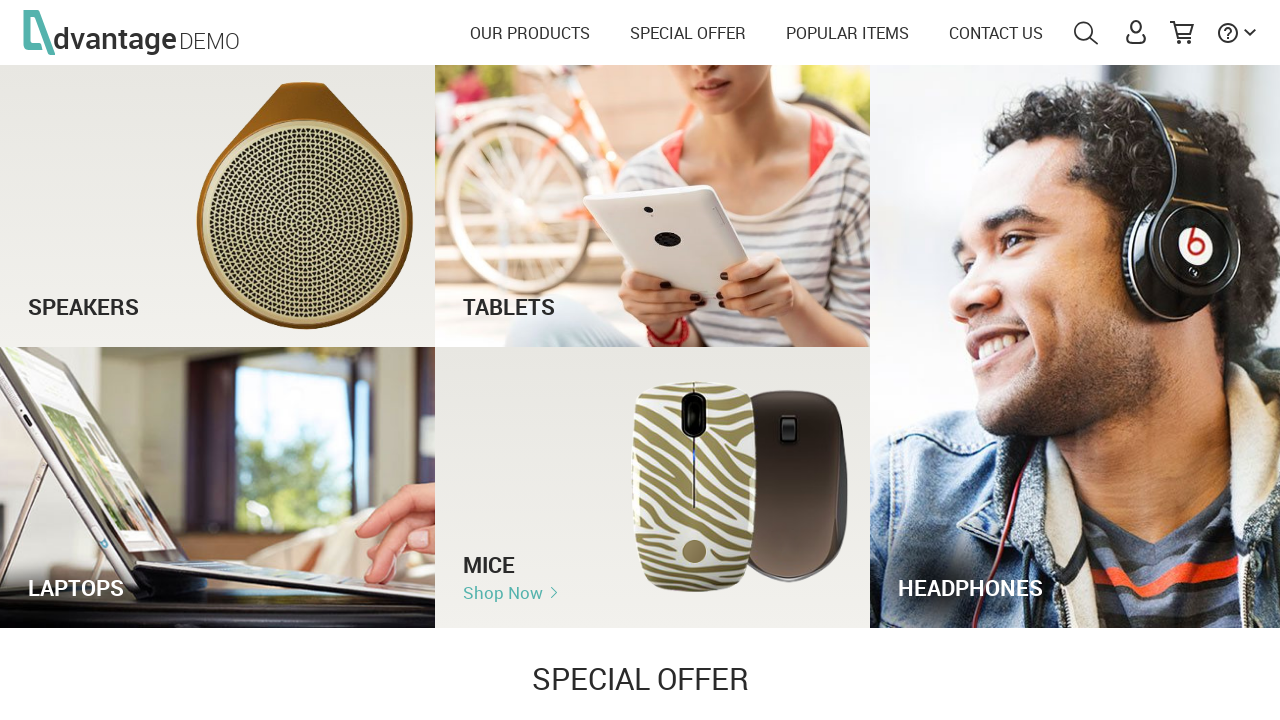

Reloaded homepage
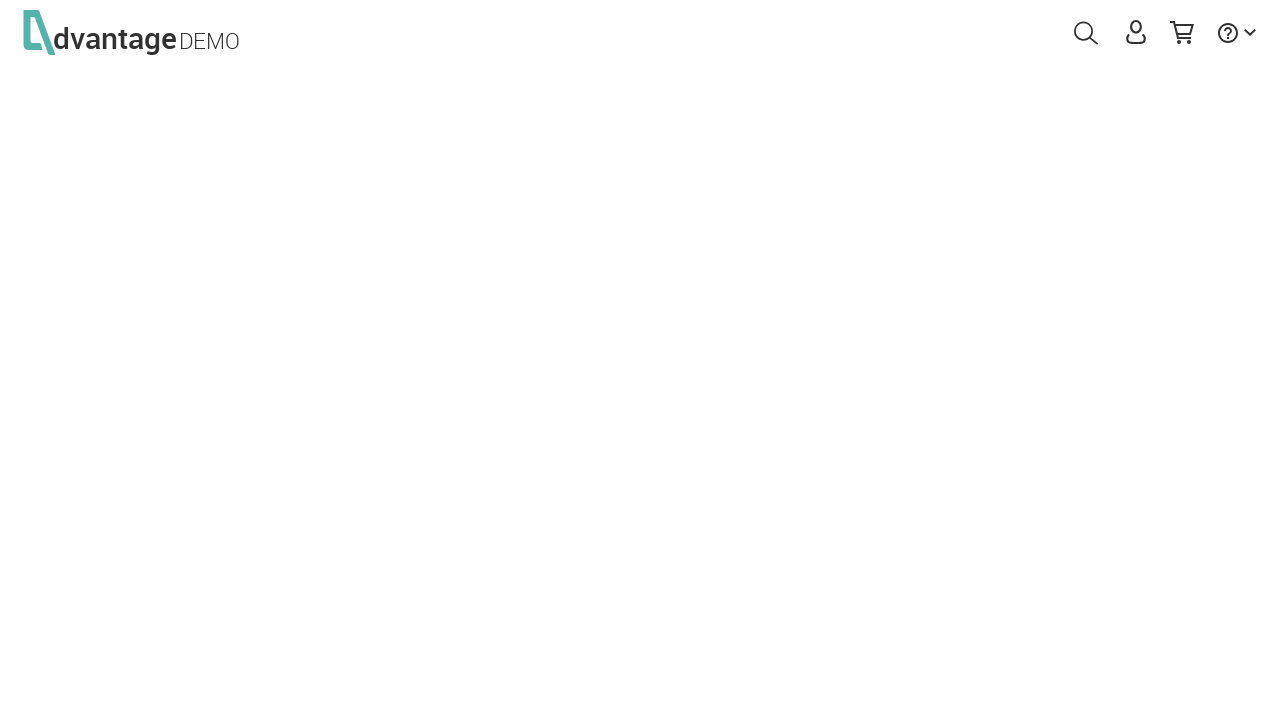

Mice category element visible
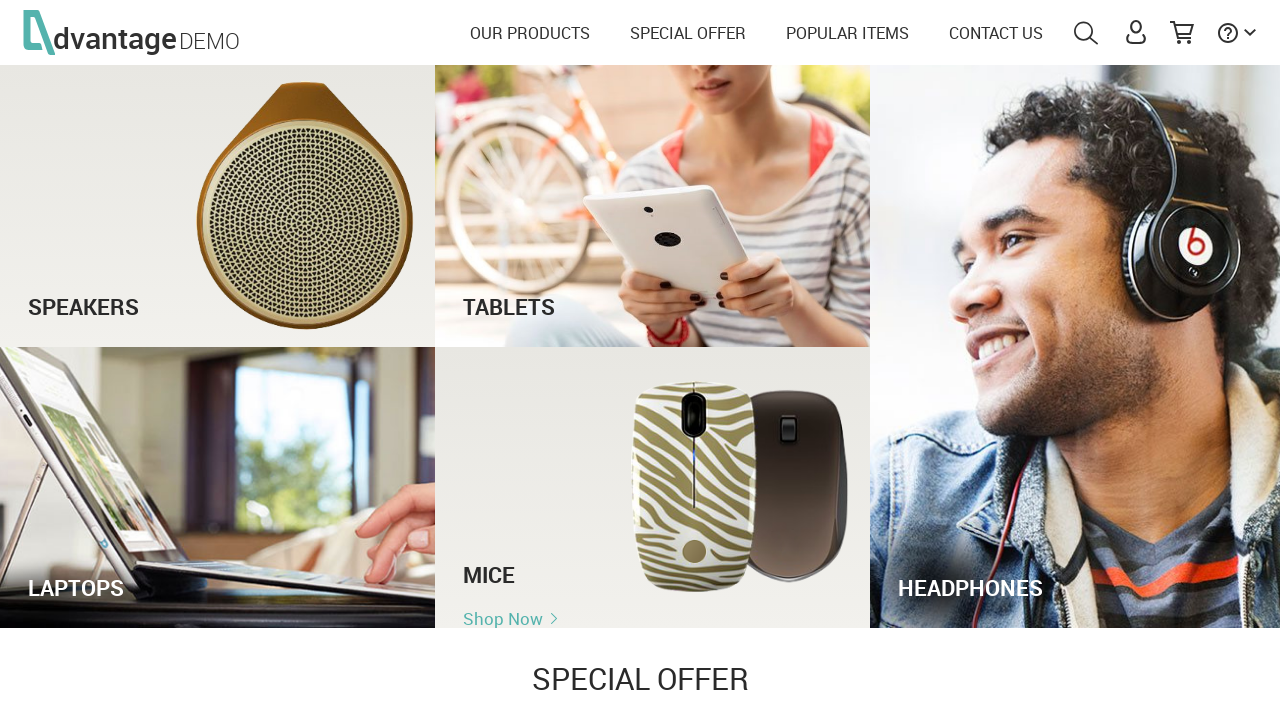

Hovered over Mice category at (653, 565) on #miceTxt
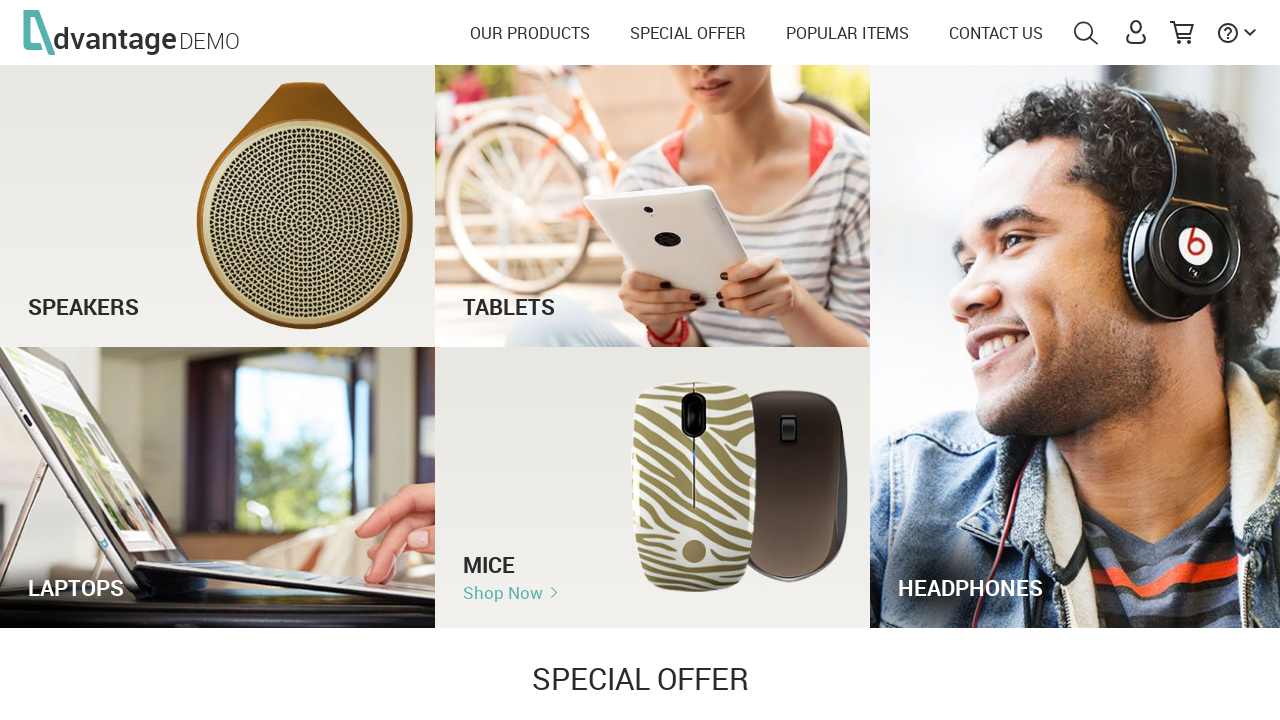

Clicked 'Shop now' button for Mice at (503, 593) on #miceLink
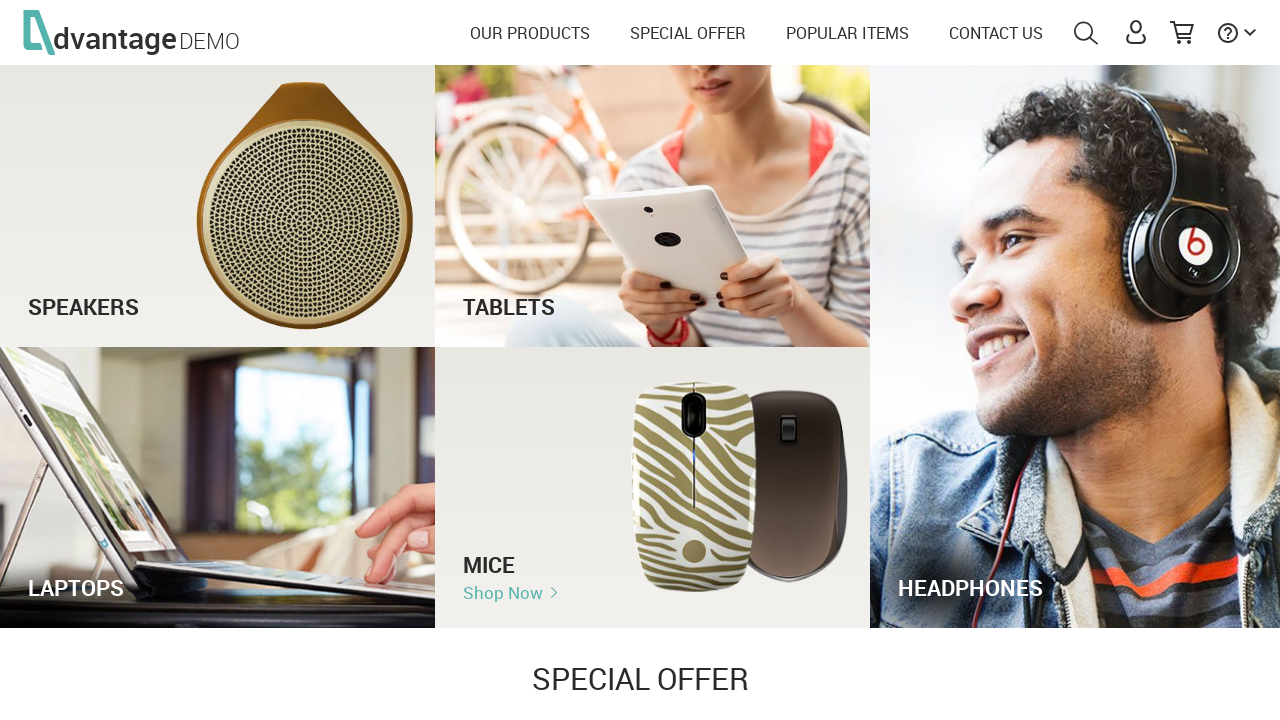

Navigated to Mice category page via 'Shop now'
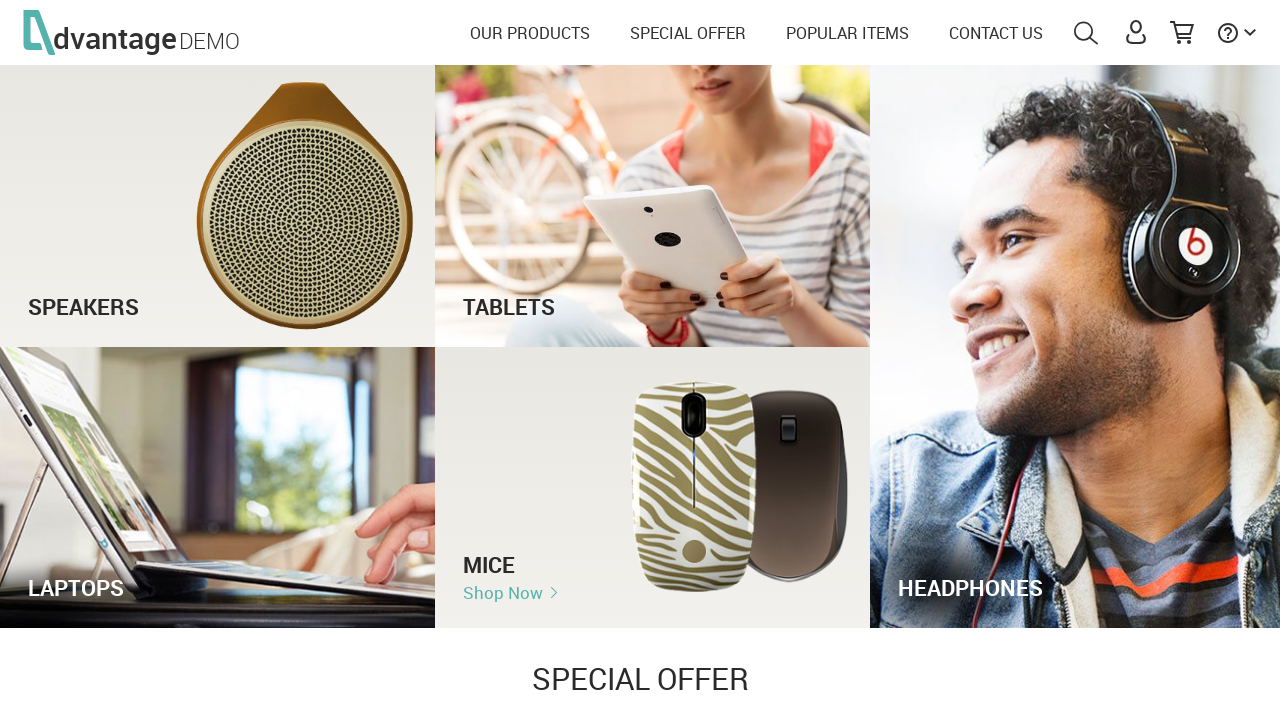

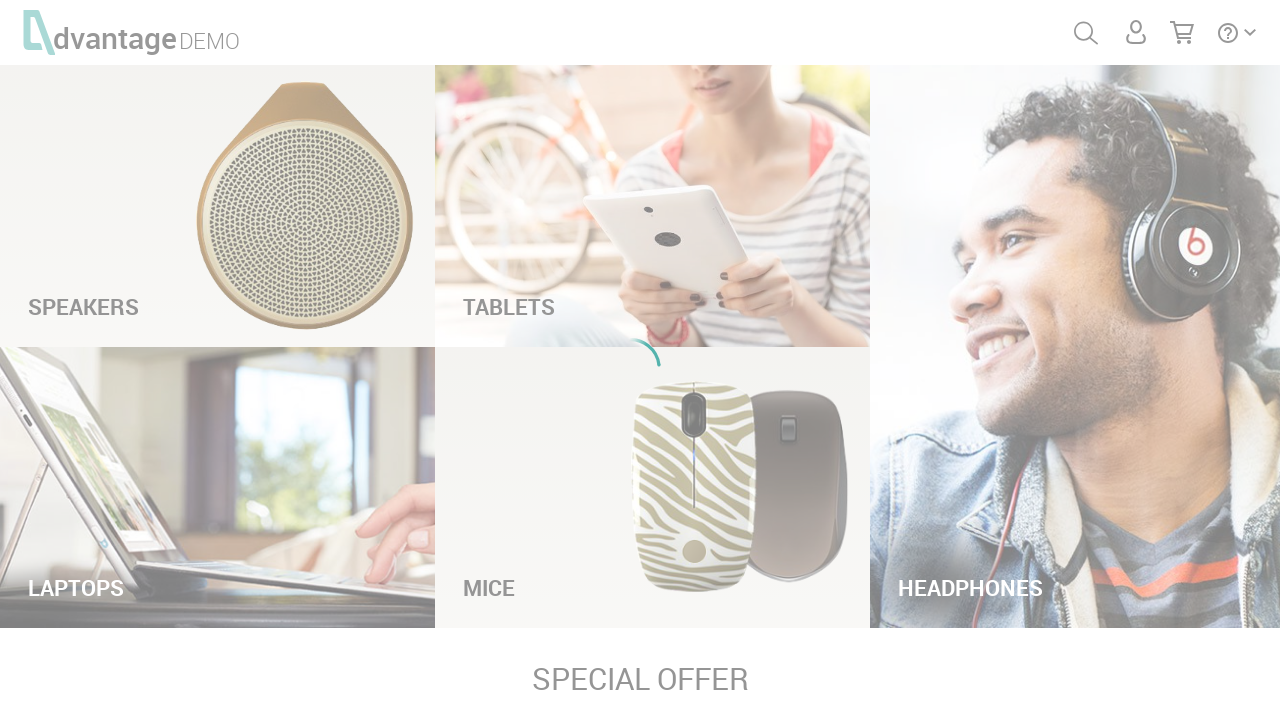